Tests navigating the calendar date picker by clicking previous button until reaching March 2022

Starting URL: https://www.lambdatest.com/selenium-playground/bootstrap-date-picker-demo

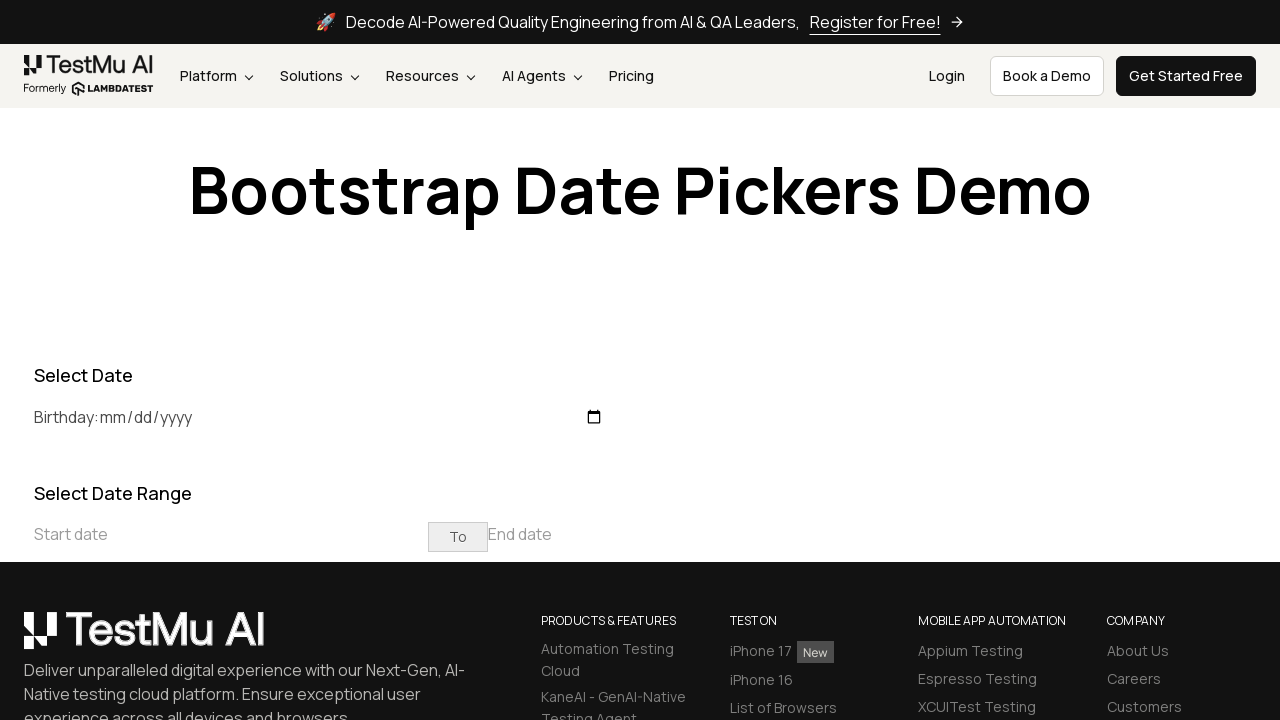

Clicked on start date input to open date picker at (231, 534) on input[placeholder='Start date']
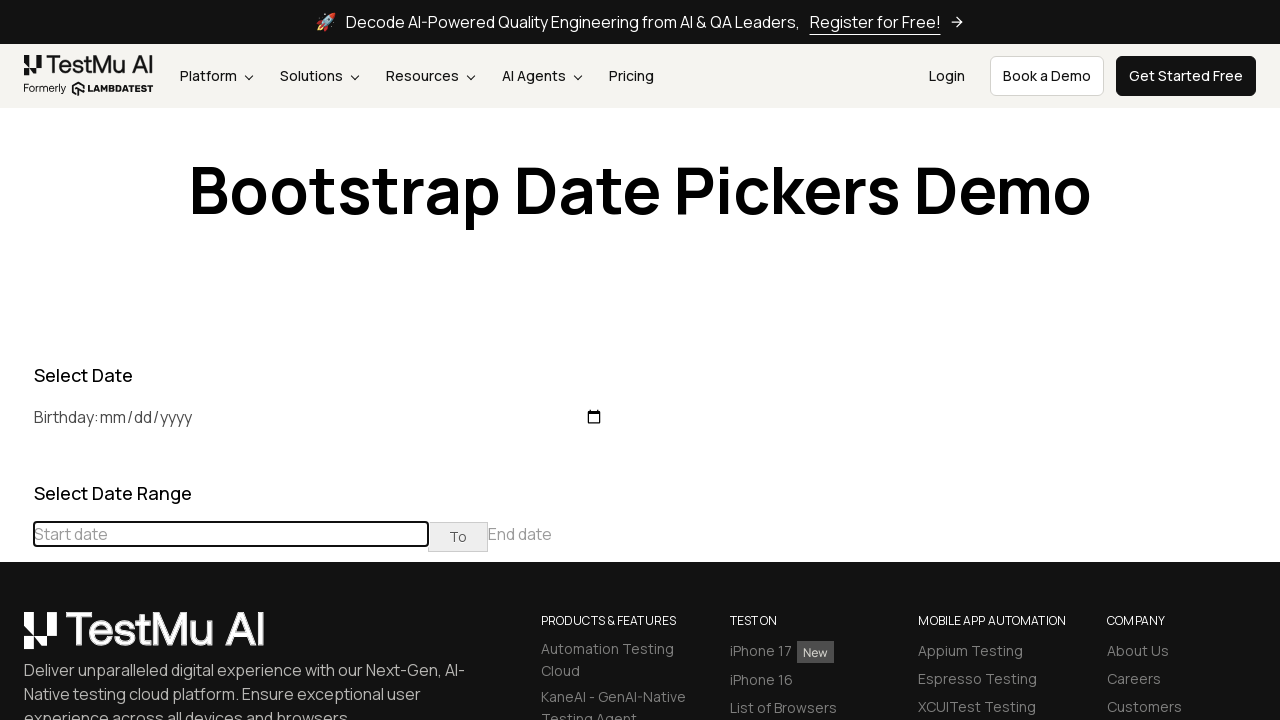

Clicked previous button to navigate to earlier month (current: February 2026) at (16, 465) on div[class='datepicker-days'] th[class='prev']
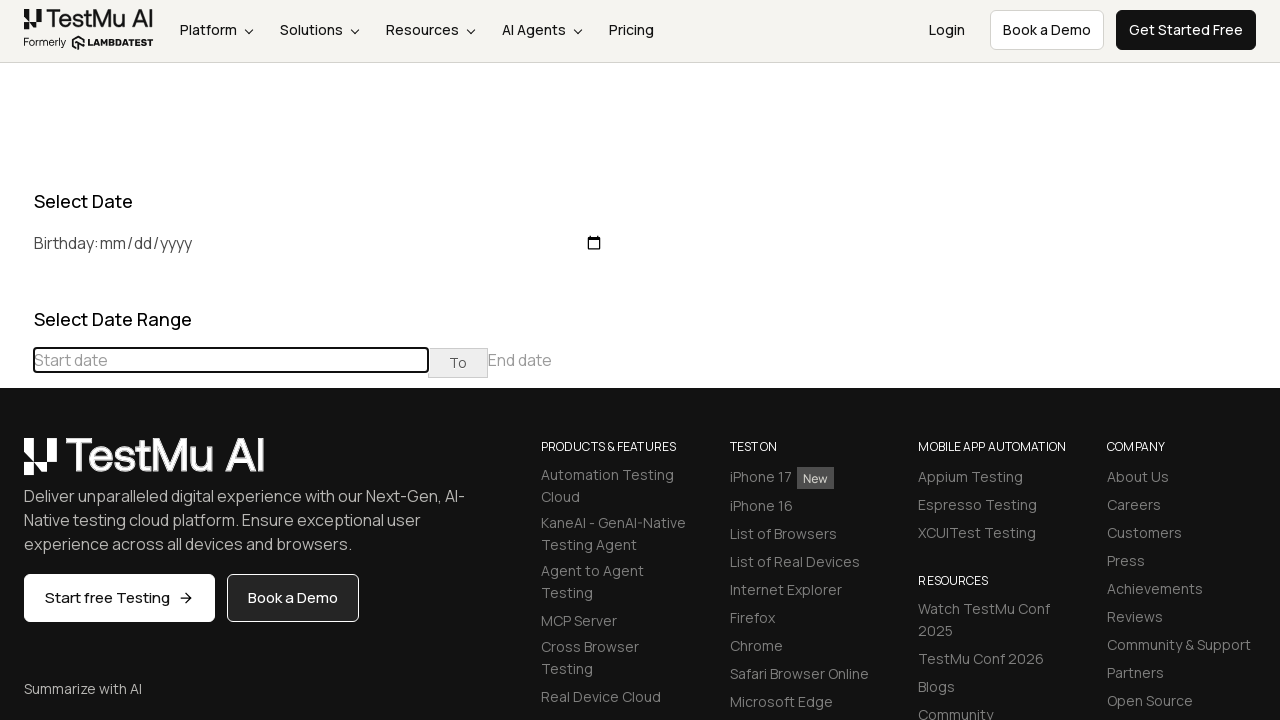

Clicked previous button to navigate to earlier month (current: January 2026) at (16, 465) on div[class='datepicker-days'] th[class='prev']
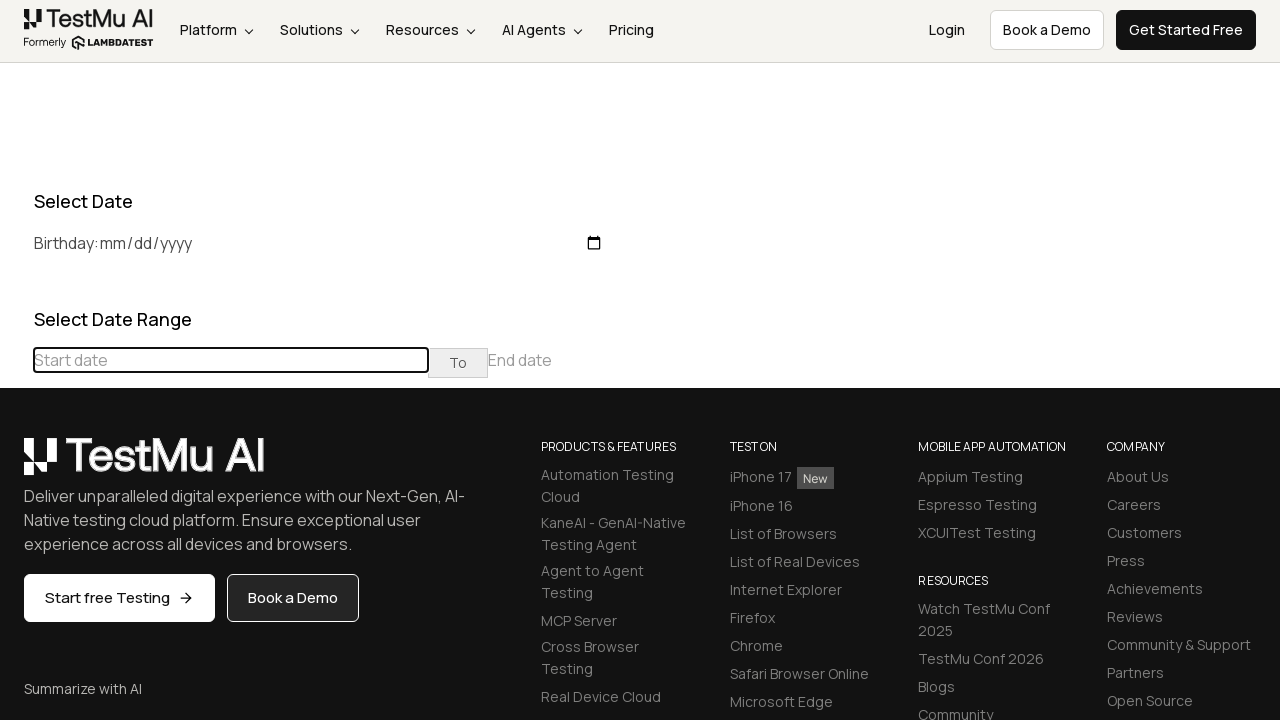

Clicked previous button to navigate to earlier month (current: December 2025) at (16, 465) on div[class='datepicker-days'] th[class='prev']
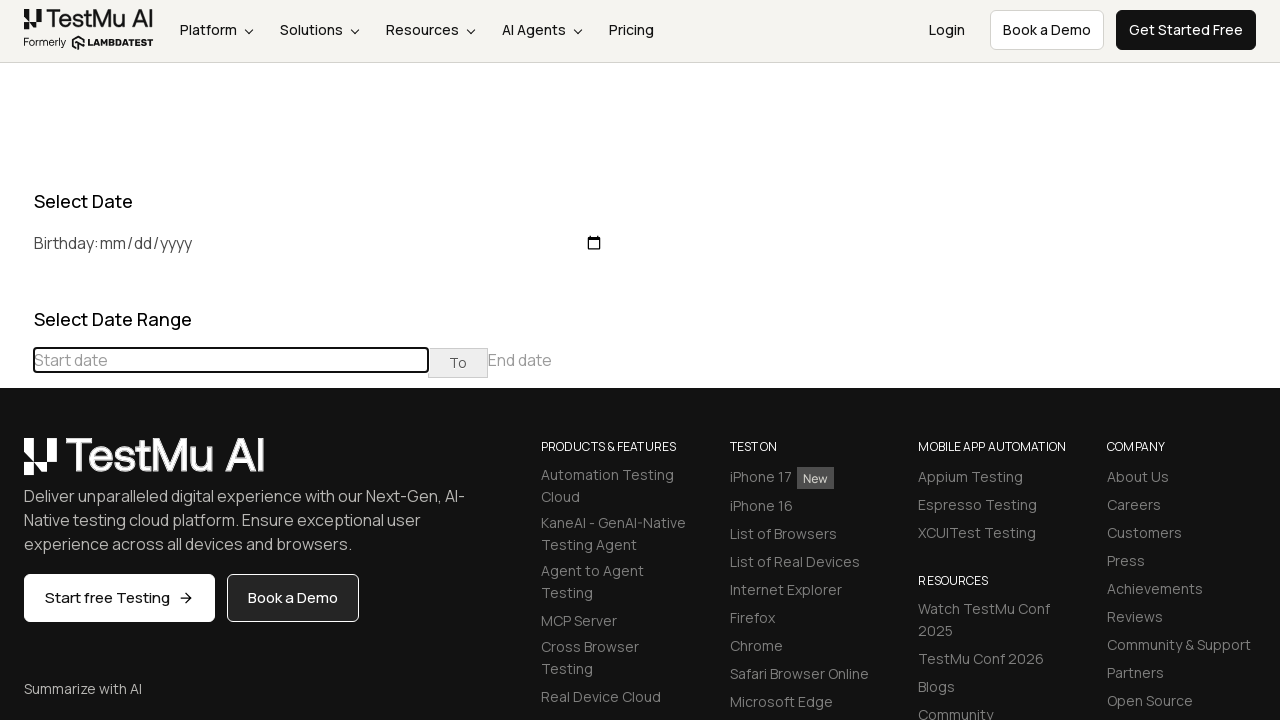

Clicked previous button to navigate to earlier month (current: November 2025) at (16, 465) on div[class='datepicker-days'] th[class='prev']
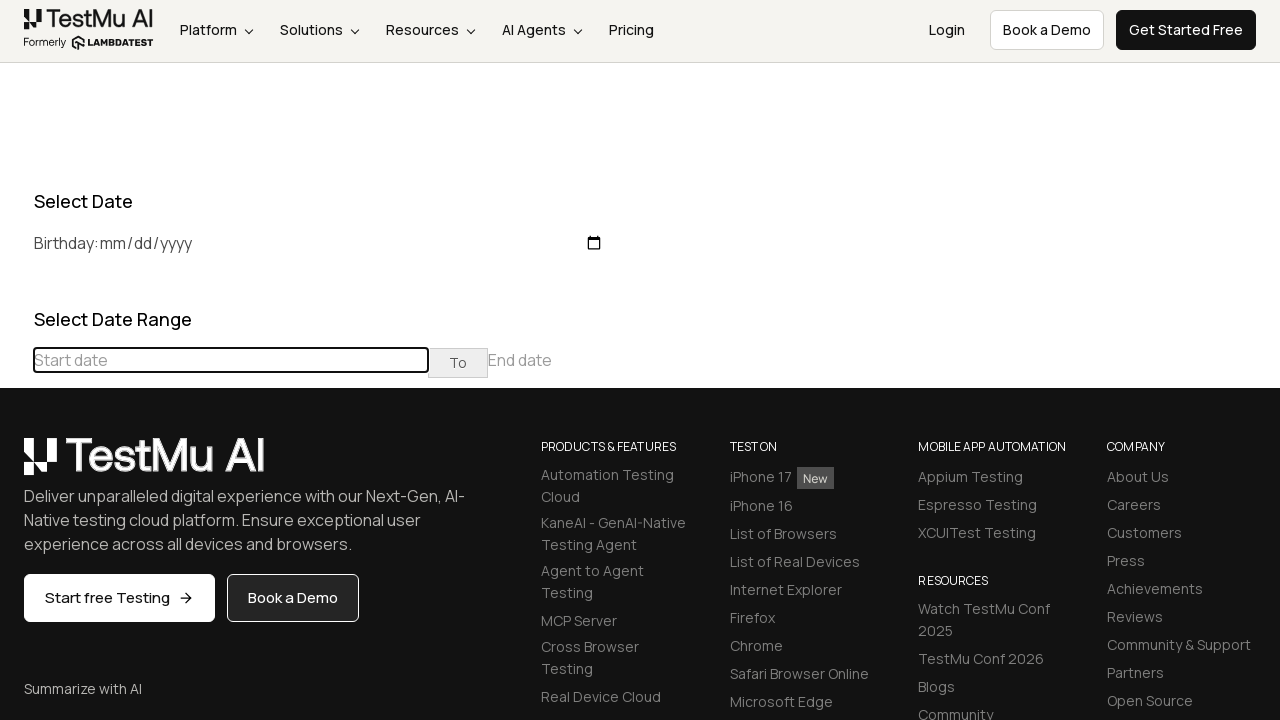

Clicked previous button to navigate to earlier month (current: October 2025) at (16, 465) on div[class='datepicker-days'] th[class='prev']
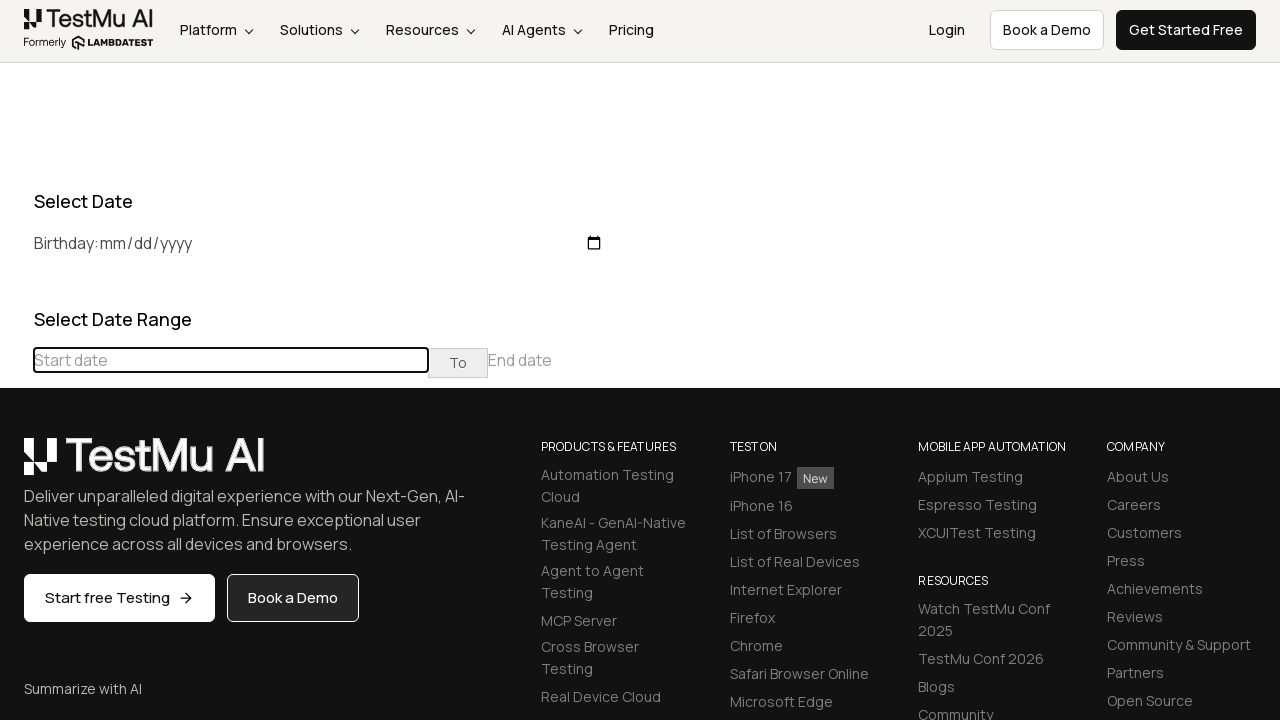

Clicked previous button to navigate to earlier month (current: September 2025) at (16, 465) on div[class='datepicker-days'] th[class='prev']
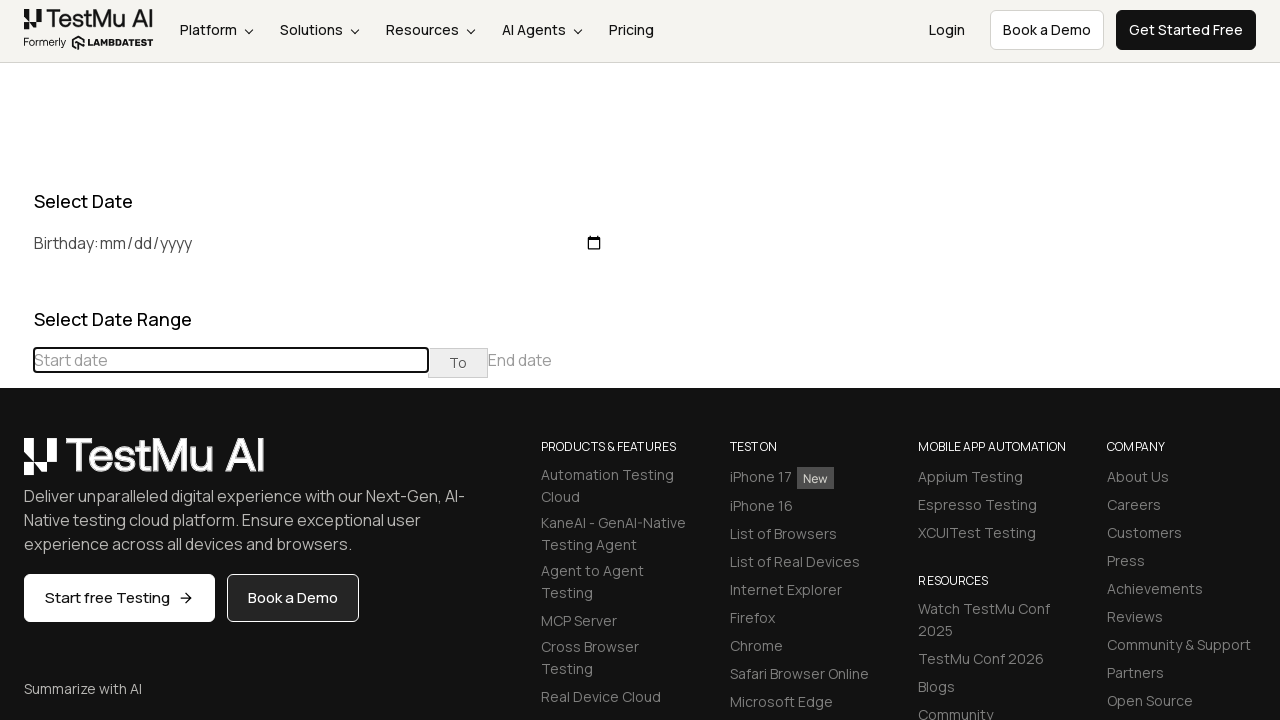

Clicked previous button to navigate to earlier month (current: August 2025) at (16, 465) on div[class='datepicker-days'] th[class='prev']
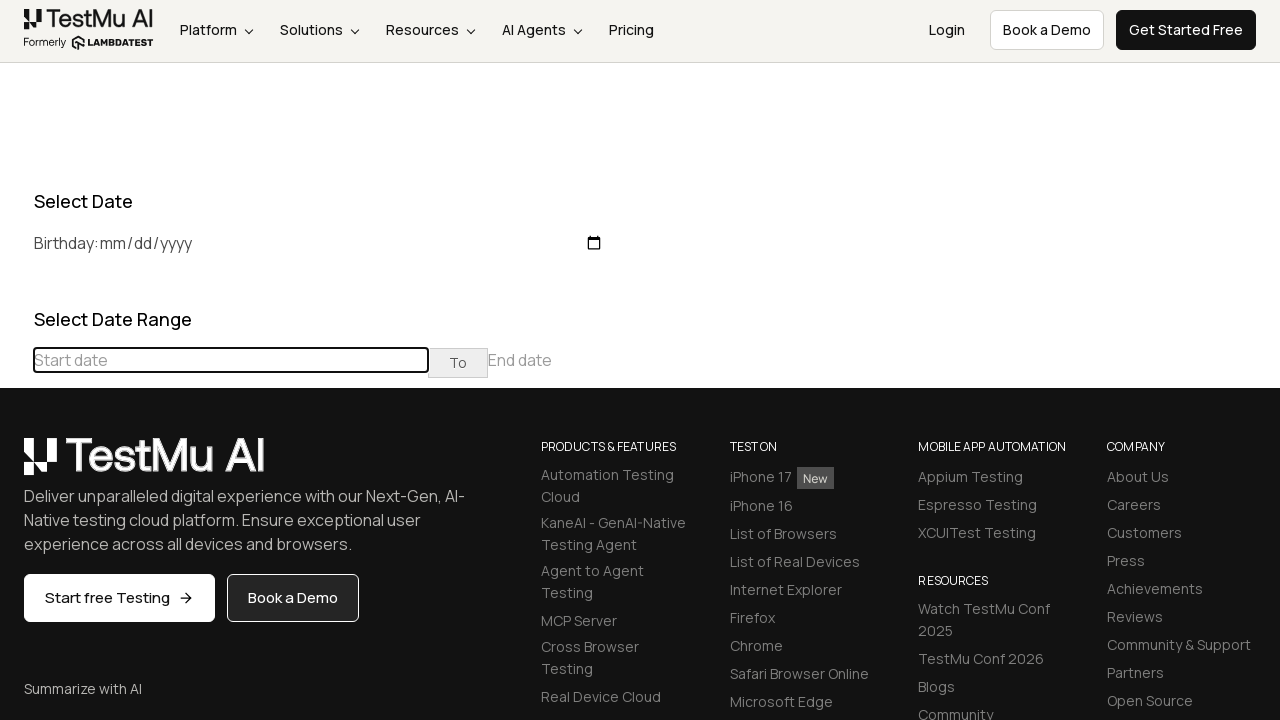

Clicked previous button to navigate to earlier month (current: July 2025) at (16, 465) on div[class='datepicker-days'] th[class='prev']
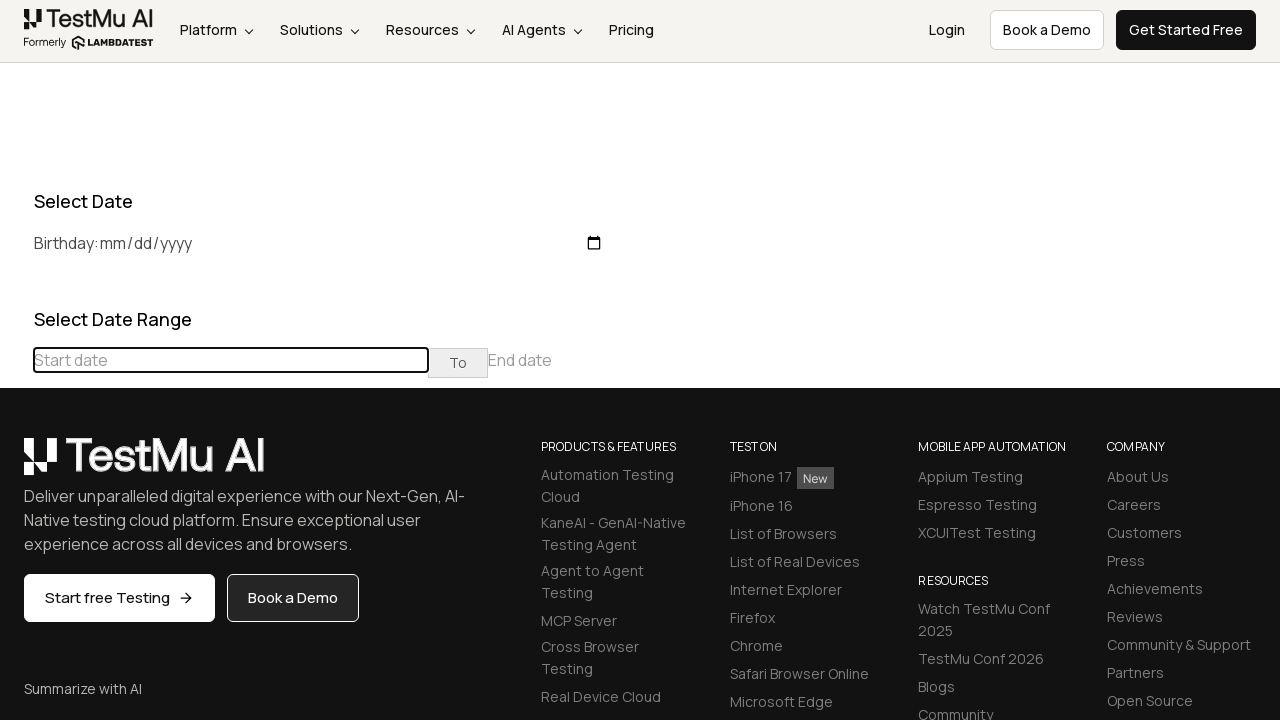

Clicked previous button to navigate to earlier month (current: June 2025) at (16, 465) on div[class='datepicker-days'] th[class='prev']
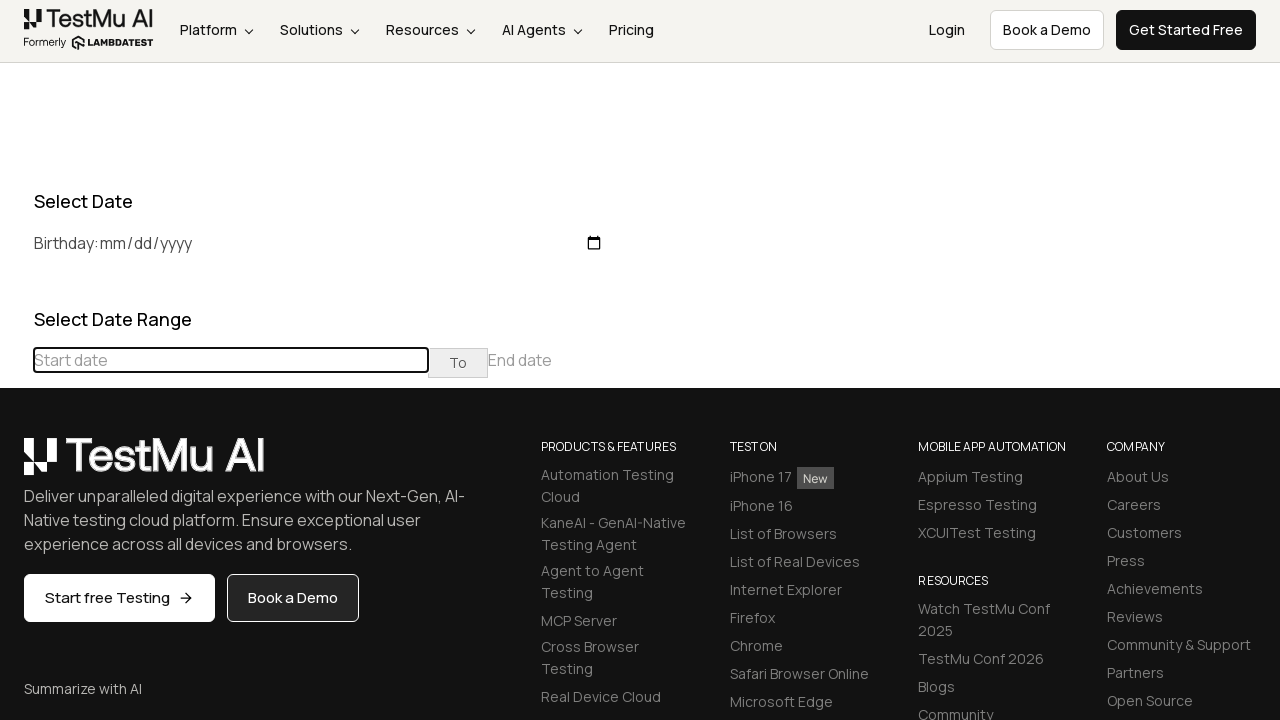

Clicked previous button to navigate to earlier month (current: May 2025) at (16, 465) on div[class='datepicker-days'] th[class='prev']
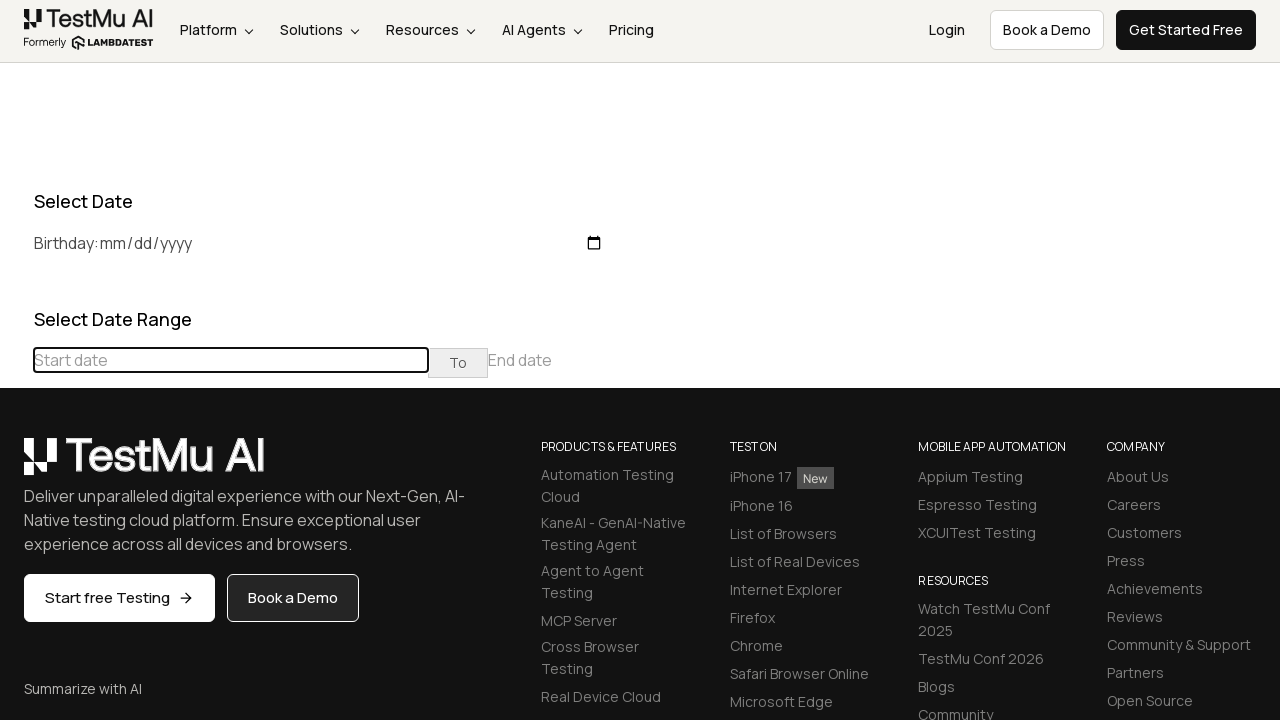

Clicked previous button to navigate to earlier month (current: April 2025) at (16, 465) on div[class='datepicker-days'] th[class='prev']
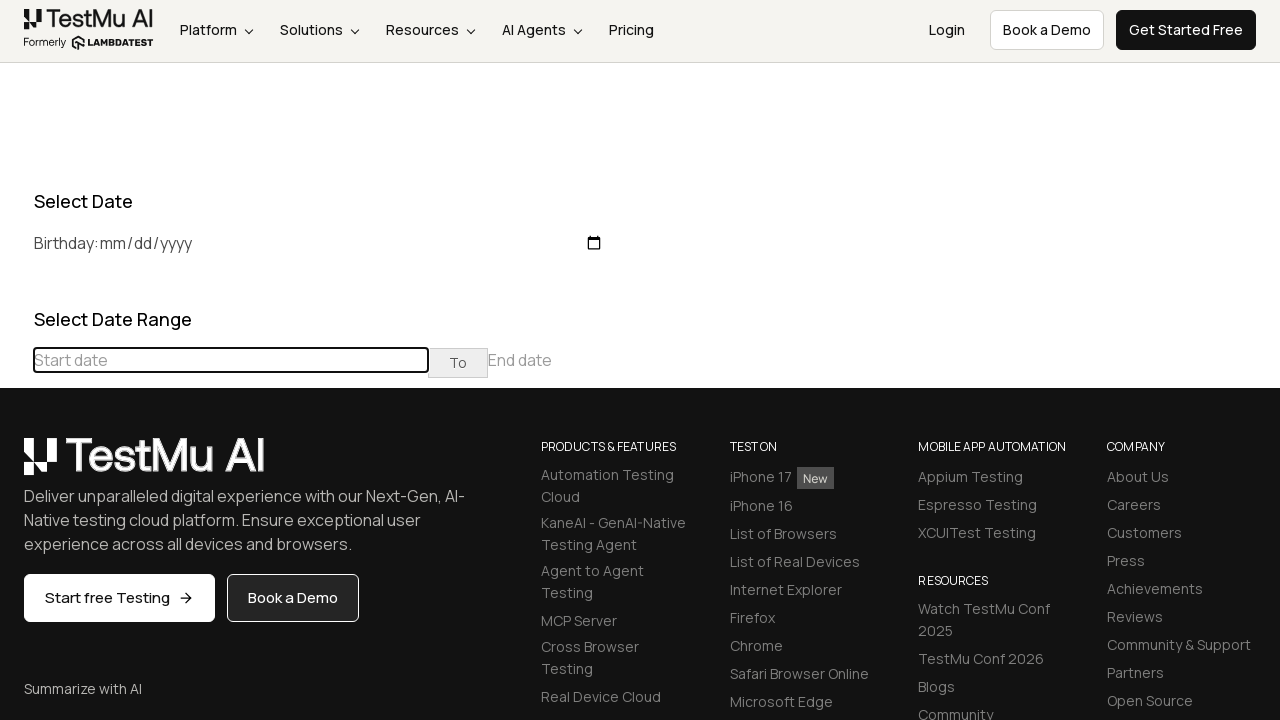

Clicked previous button to navigate to earlier month (current: March 2025) at (16, 465) on div[class='datepicker-days'] th[class='prev']
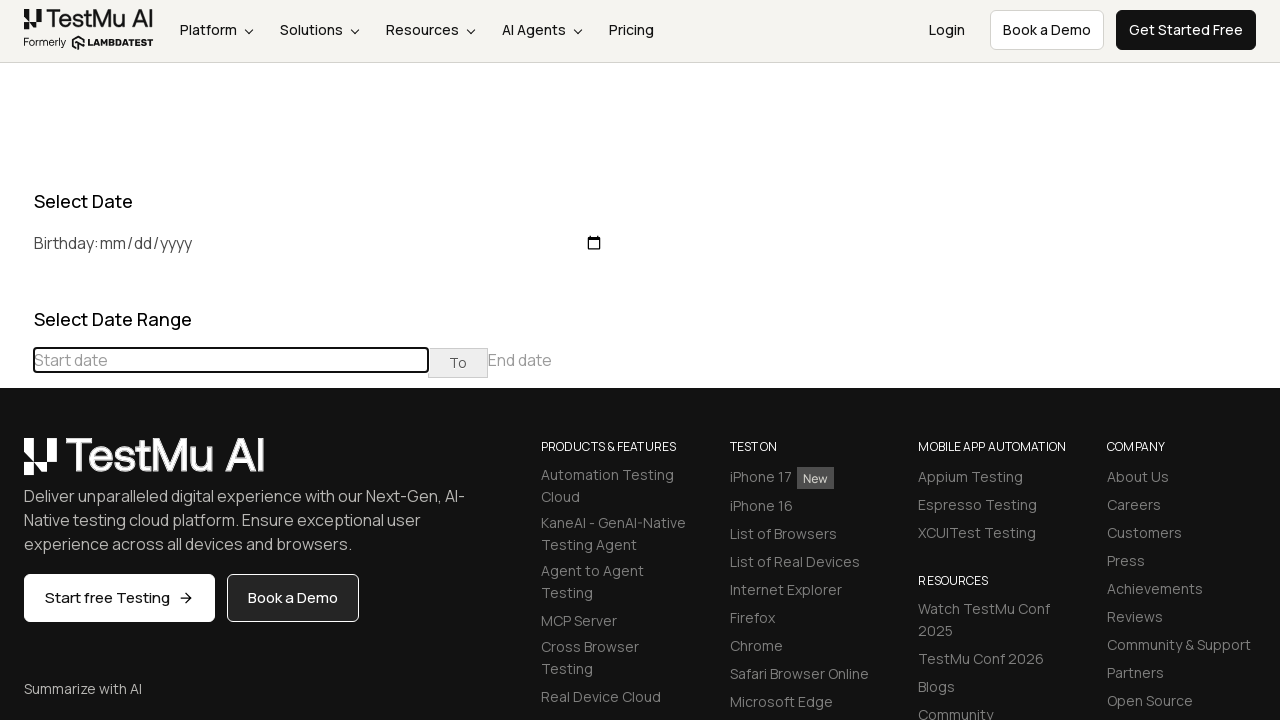

Clicked previous button to navigate to earlier month (current: February 2025) at (16, 465) on div[class='datepicker-days'] th[class='prev']
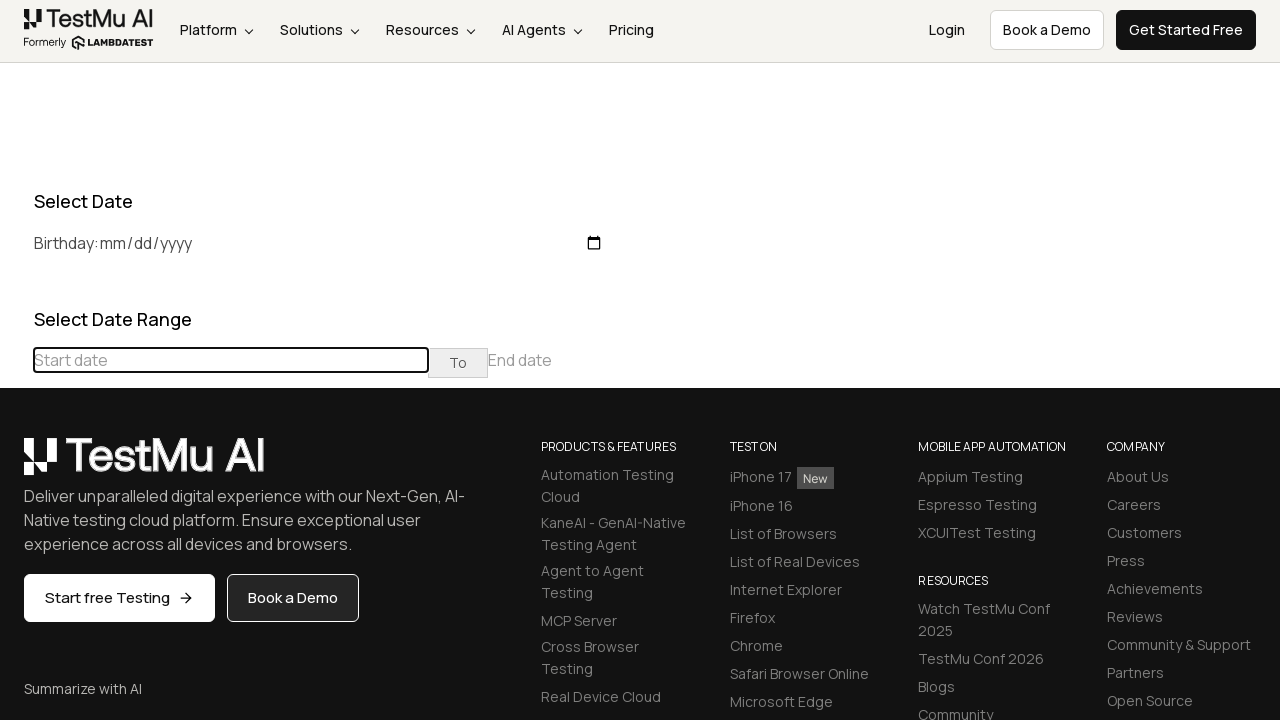

Clicked previous button to navigate to earlier month (current: January 2025) at (16, 465) on div[class='datepicker-days'] th[class='prev']
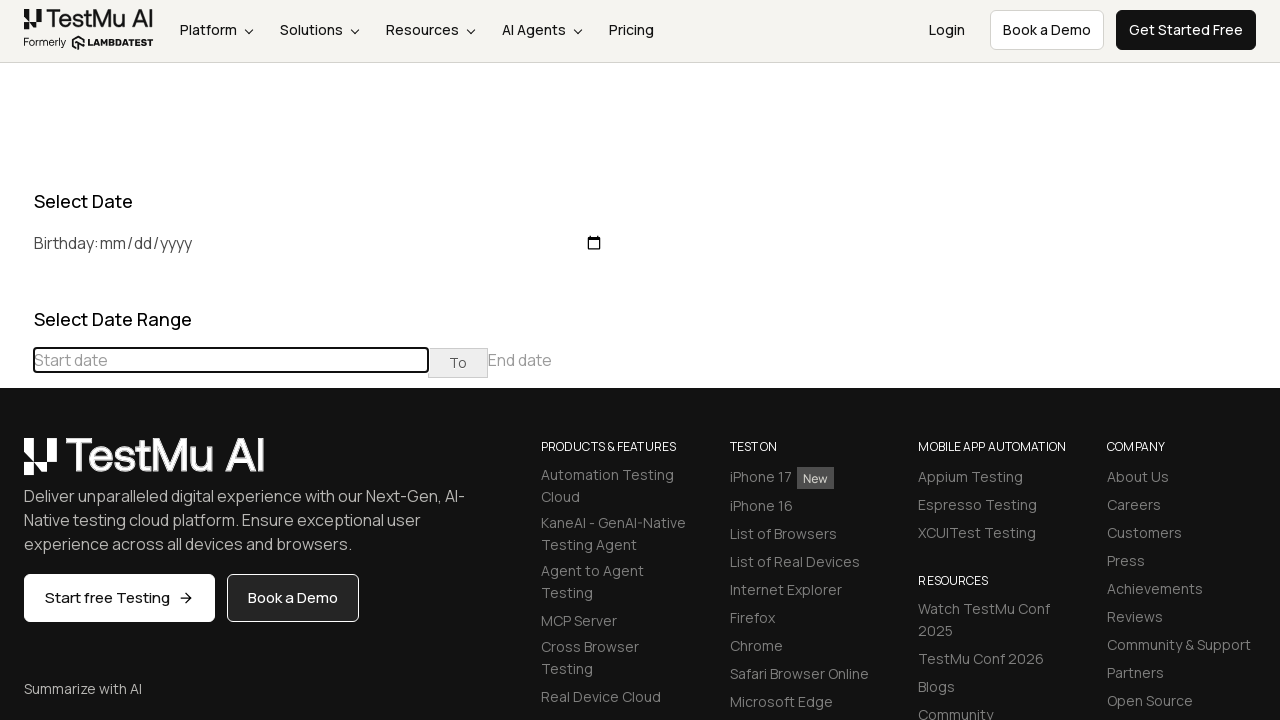

Clicked previous button to navigate to earlier month (current: December 2024) at (16, 465) on div[class='datepicker-days'] th[class='prev']
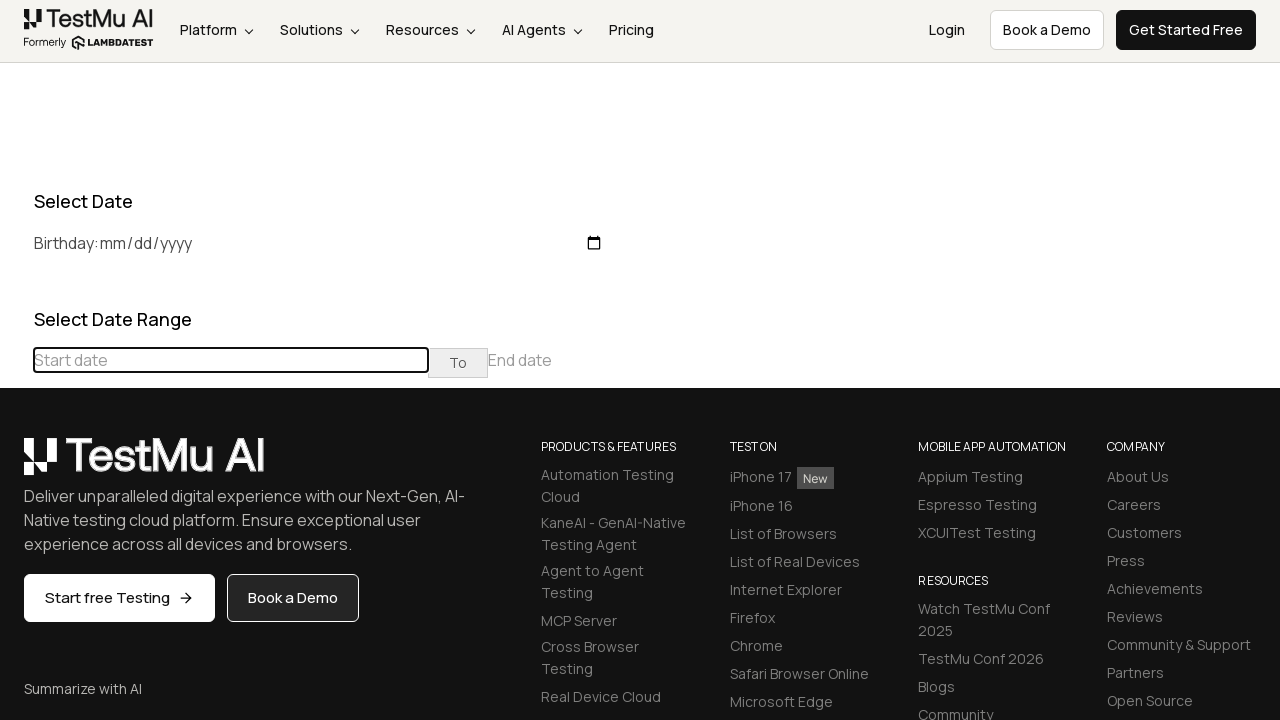

Clicked previous button to navigate to earlier month (current: November 2024) at (16, 465) on div[class='datepicker-days'] th[class='prev']
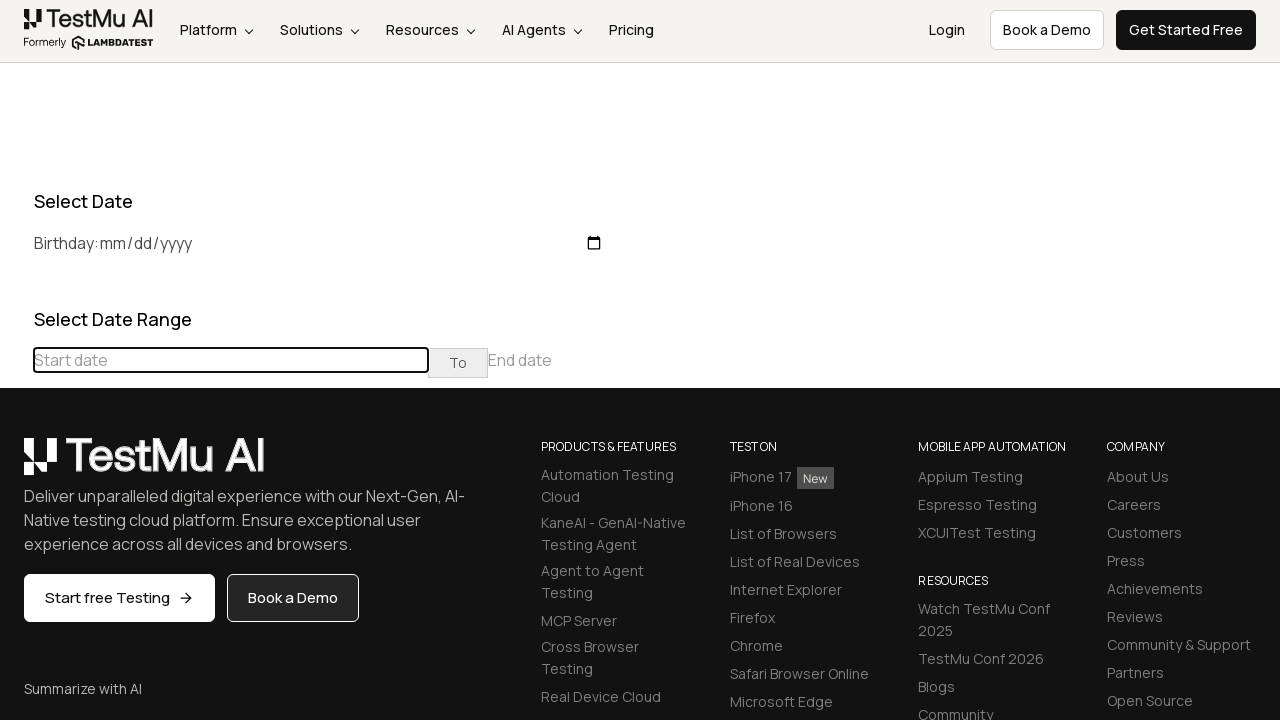

Clicked previous button to navigate to earlier month (current: October 2024) at (16, 465) on div[class='datepicker-days'] th[class='prev']
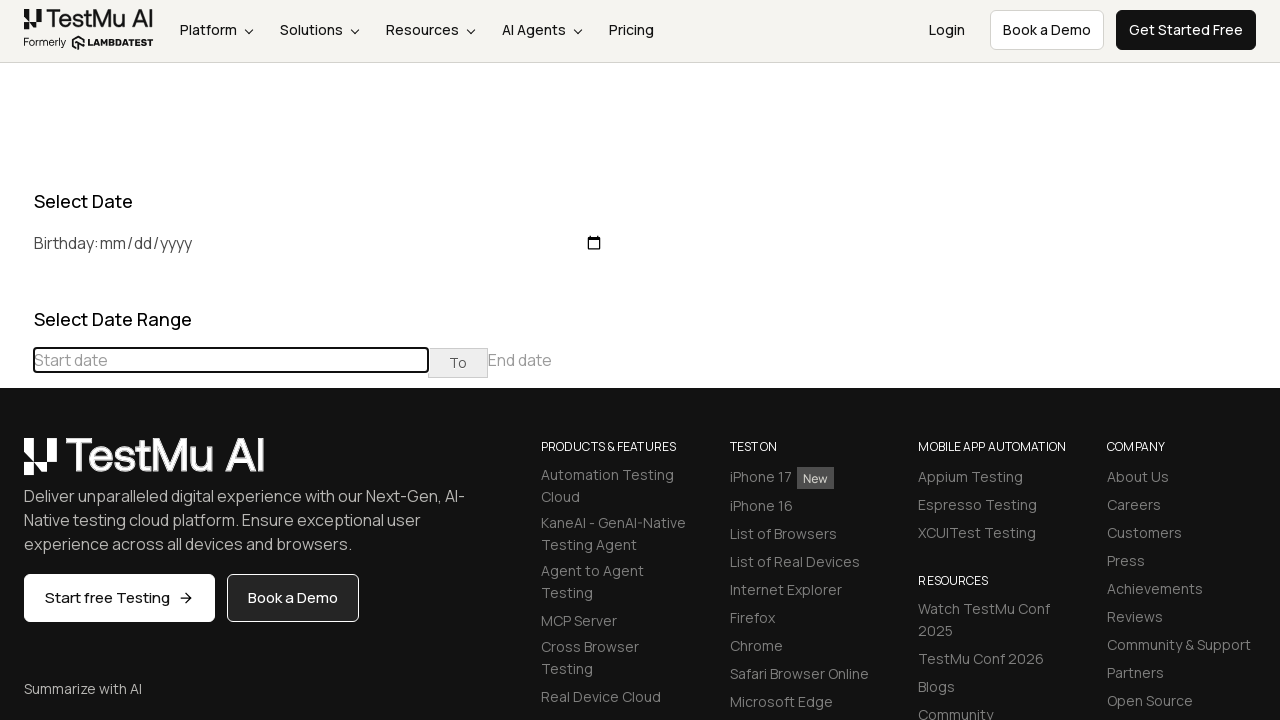

Clicked previous button to navigate to earlier month (current: September 2024) at (16, 465) on div[class='datepicker-days'] th[class='prev']
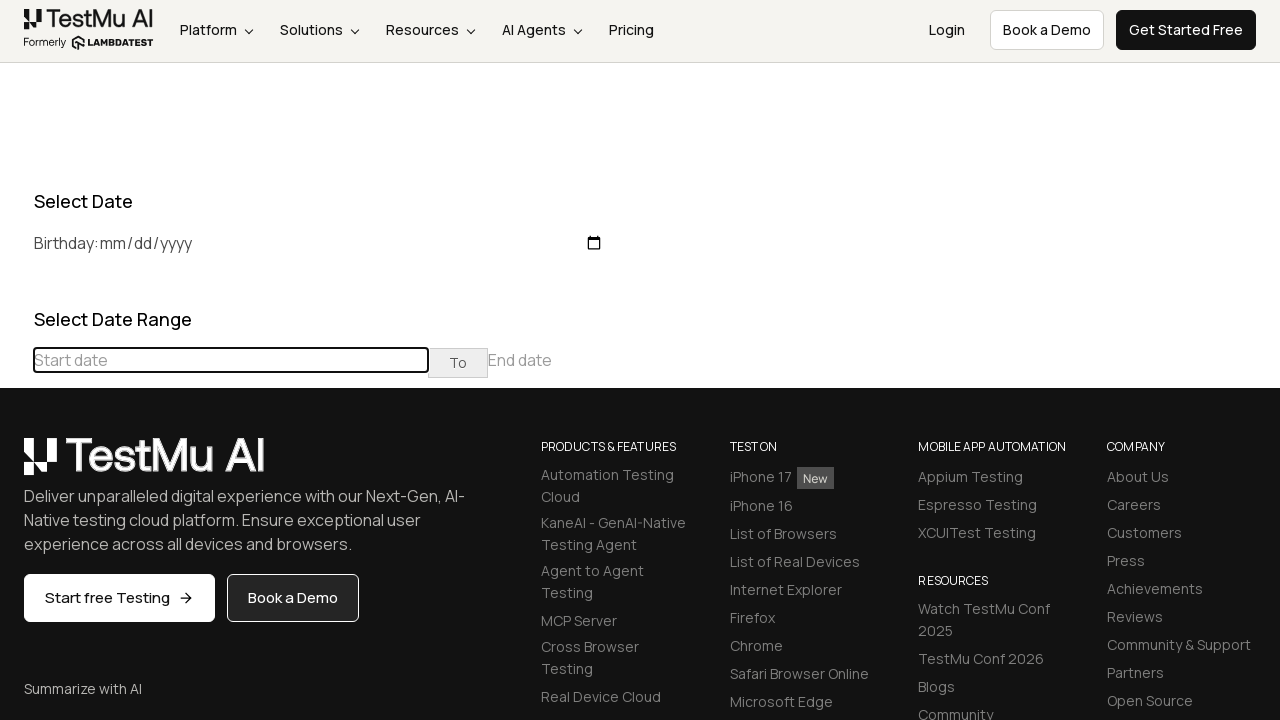

Clicked previous button to navigate to earlier month (current: August 2024) at (16, 465) on div[class='datepicker-days'] th[class='prev']
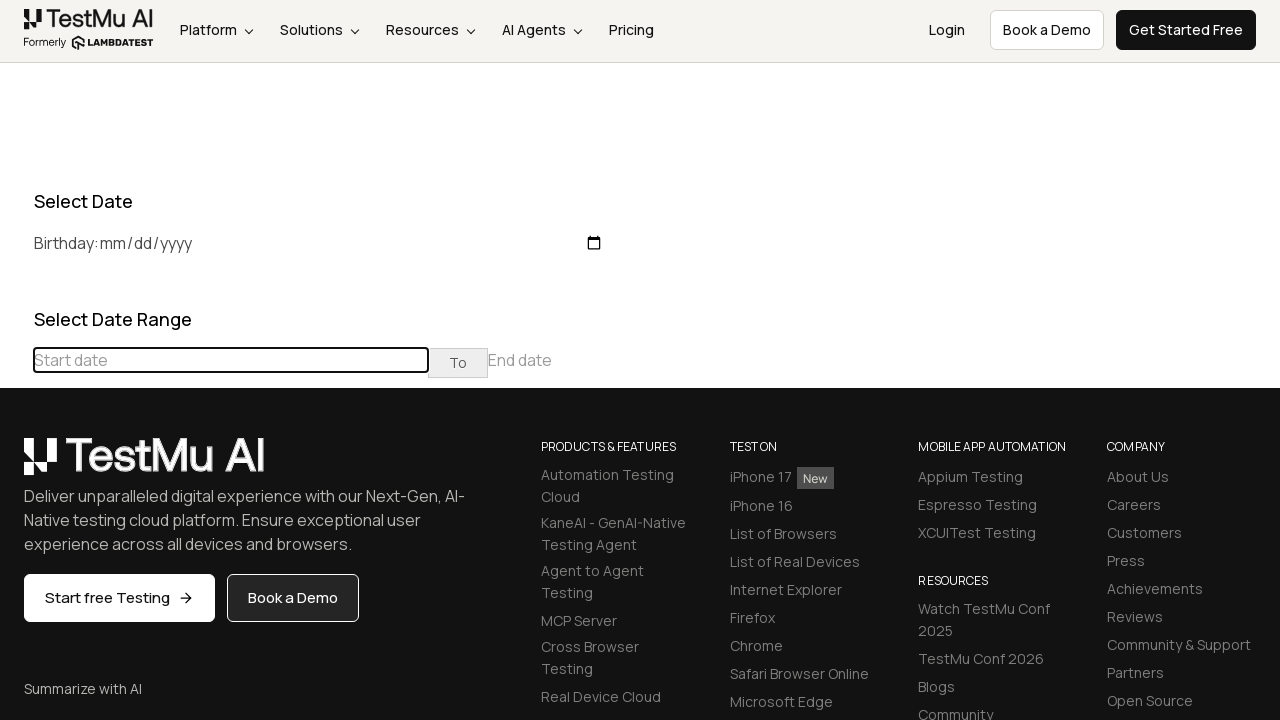

Clicked previous button to navigate to earlier month (current: July 2024) at (16, 465) on div[class='datepicker-days'] th[class='prev']
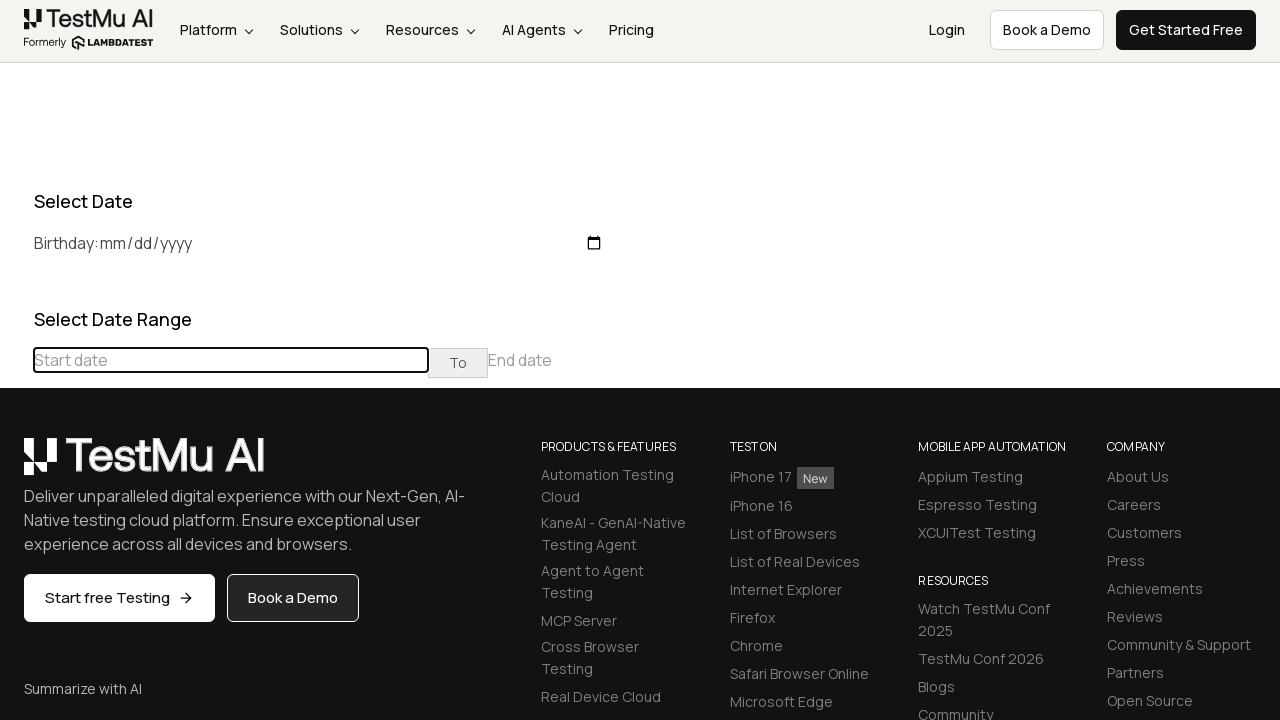

Clicked previous button to navigate to earlier month (current: June 2024) at (16, 465) on div[class='datepicker-days'] th[class='prev']
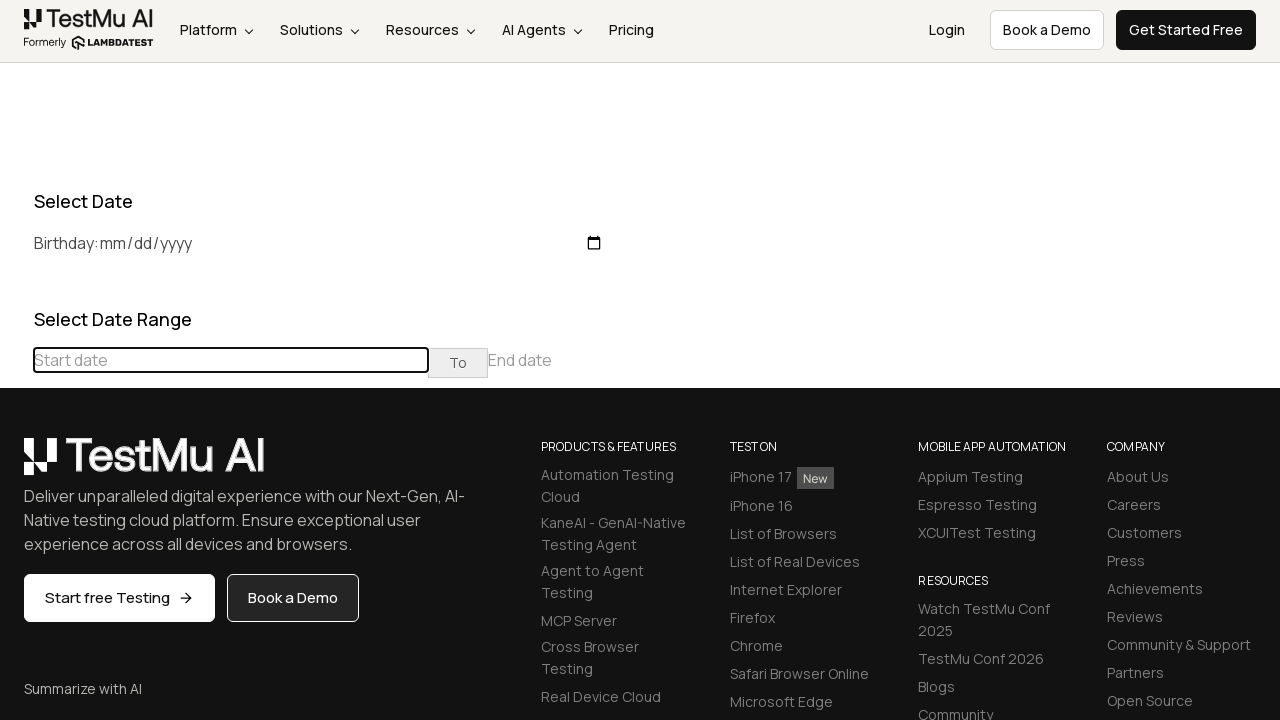

Clicked previous button to navigate to earlier month (current: May 2024) at (16, 465) on div[class='datepicker-days'] th[class='prev']
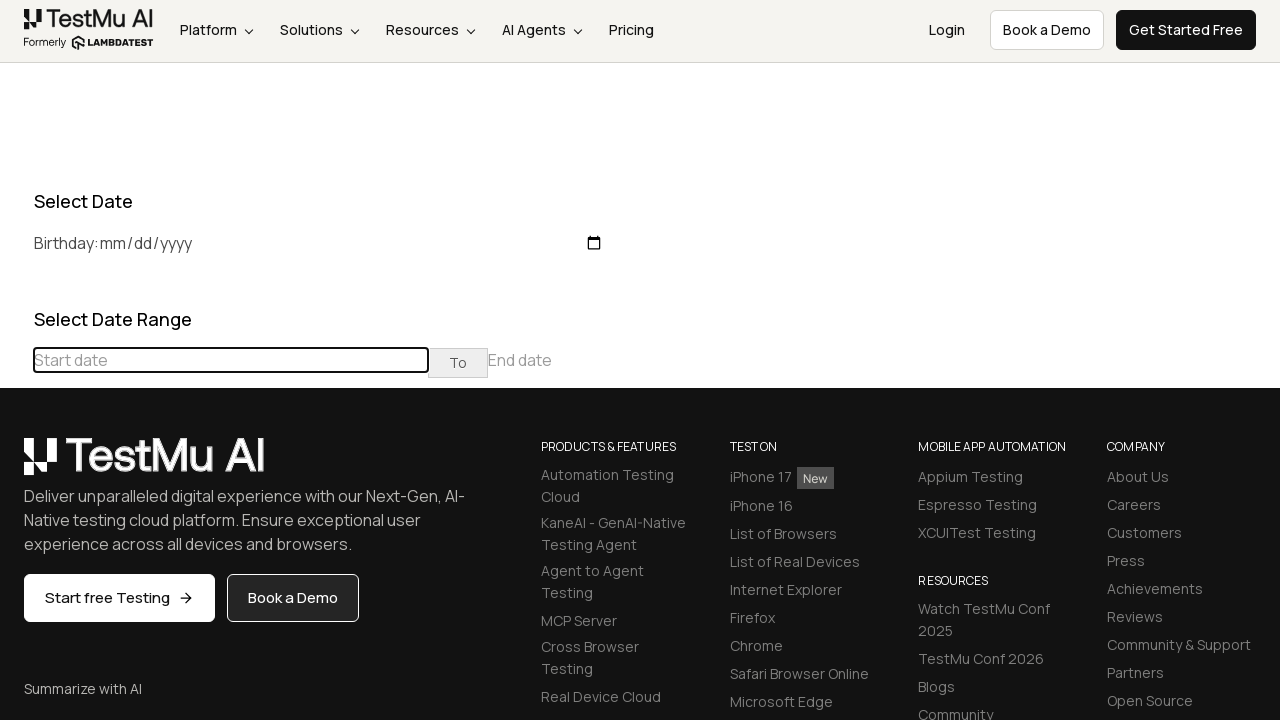

Clicked previous button to navigate to earlier month (current: April 2024) at (16, 465) on div[class='datepicker-days'] th[class='prev']
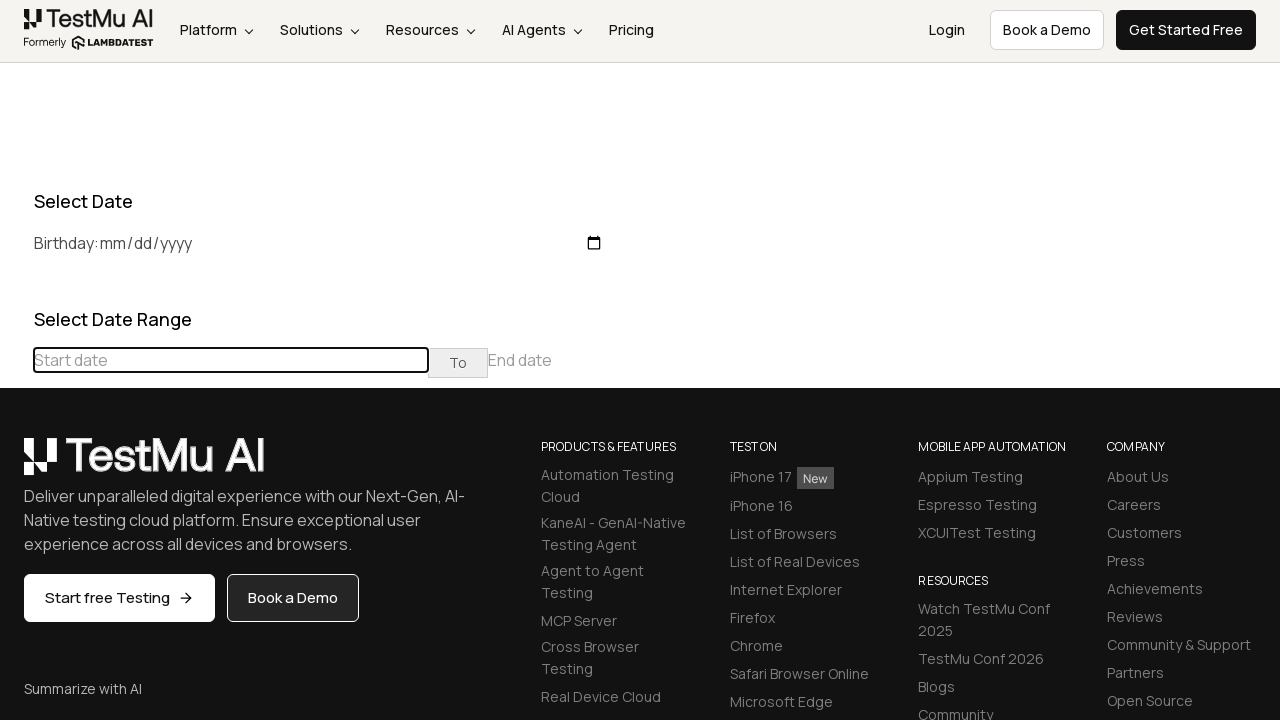

Clicked previous button to navigate to earlier month (current: March 2024) at (16, 465) on div[class='datepicker-days'] th[class='prev']
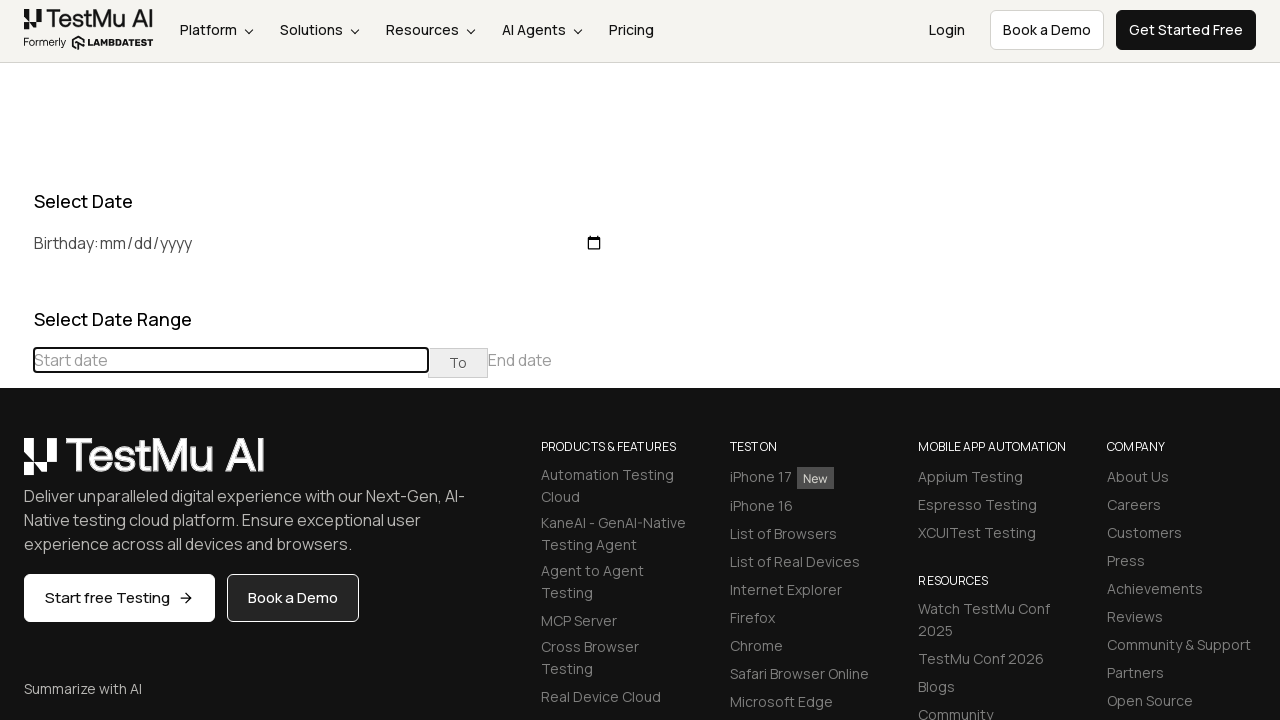

Clicked previous button to navigate to earlier month (current: February 2024) at (16, 465) on div[class='datepicker-days'] th[class='prev']
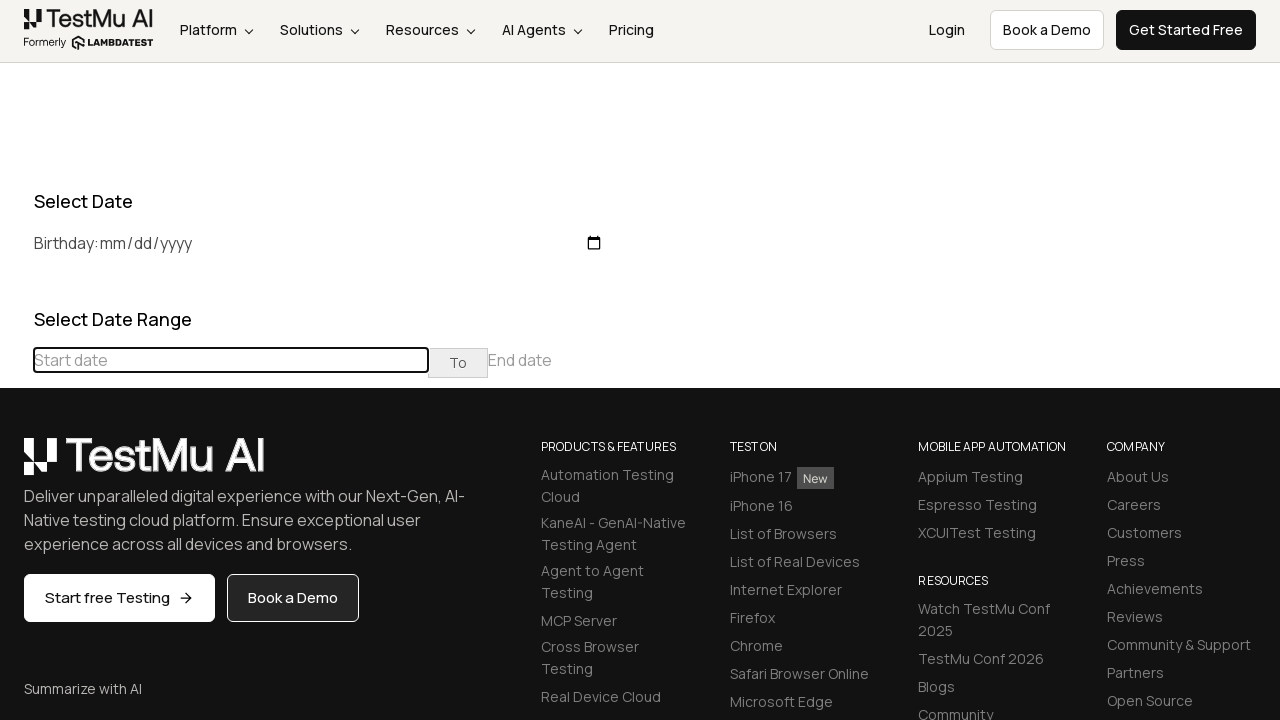

Clicked previous button to navigate to earlier month (current: January 2024) at (16, 465) on div[class='datepicker-days'] th[class='prev']
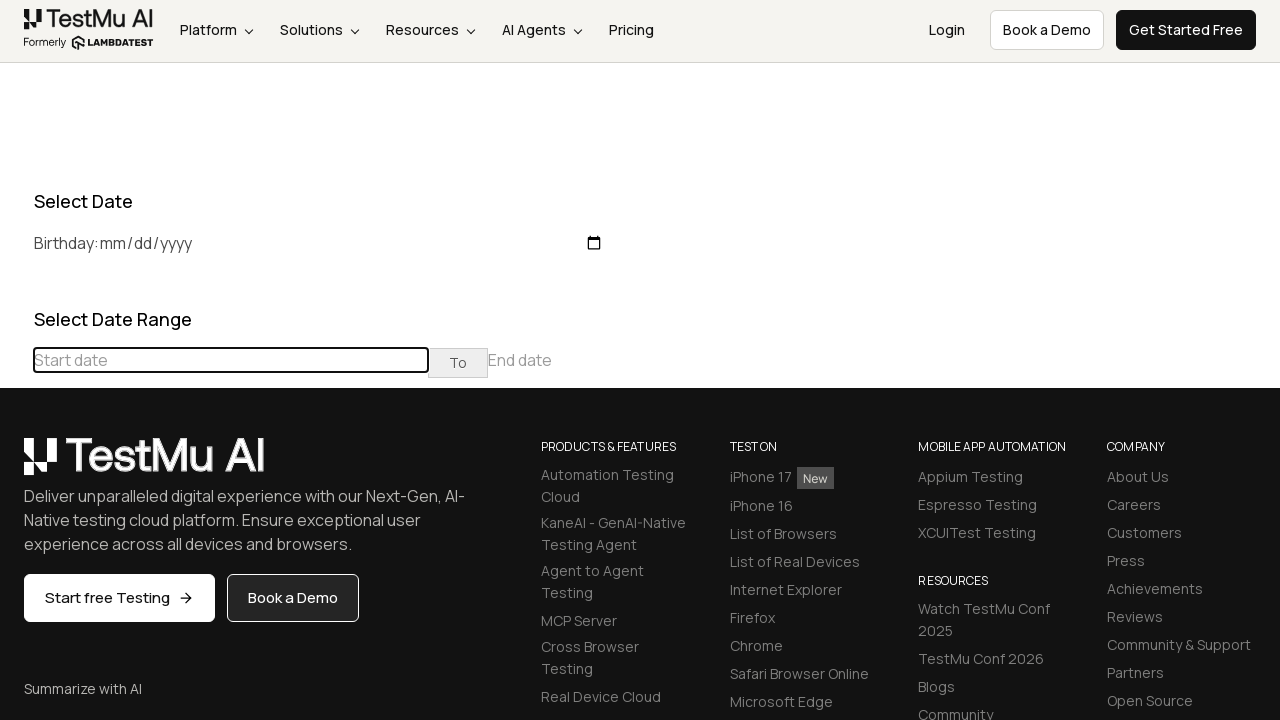

Clicked previous button to navigate to earlier month (current: December 2023) at (16, 465) on div[class='datepicker-days'] th[class='prev']
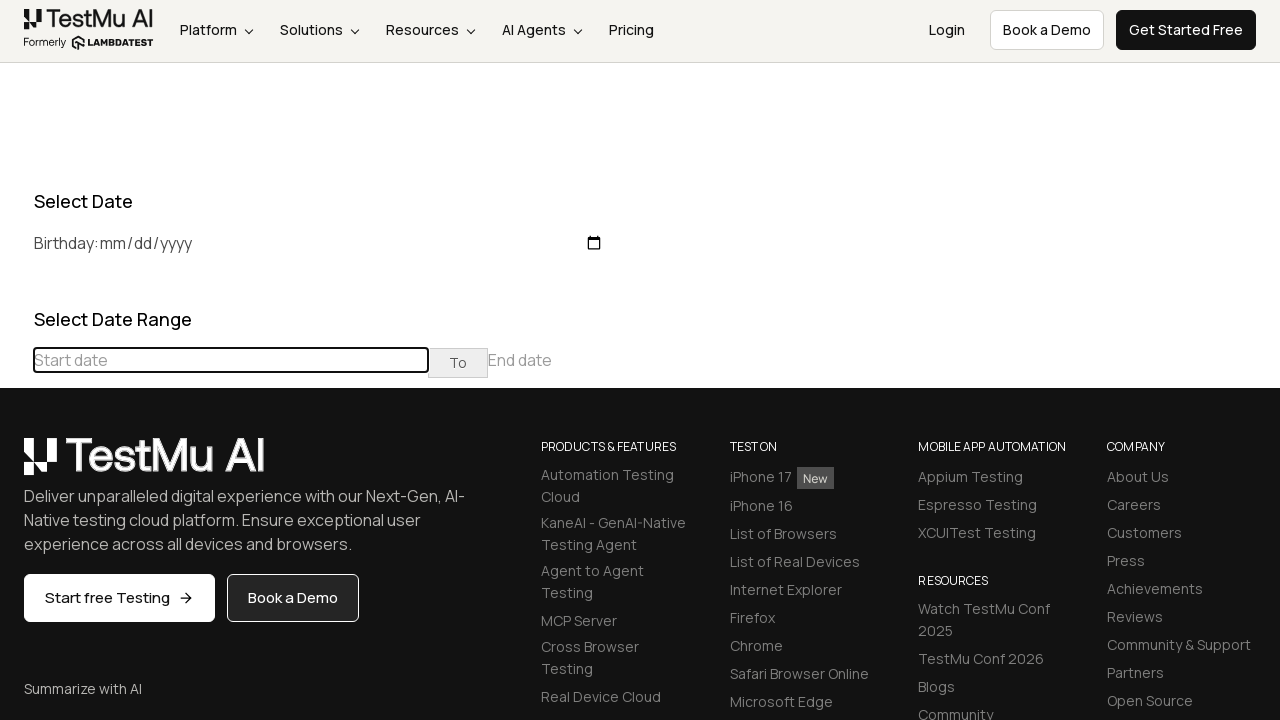

Clicked previous button to navigate to earlier month (current: November 2023) at (16, 465) on div[class='datepicker-days'] th[class='prev']
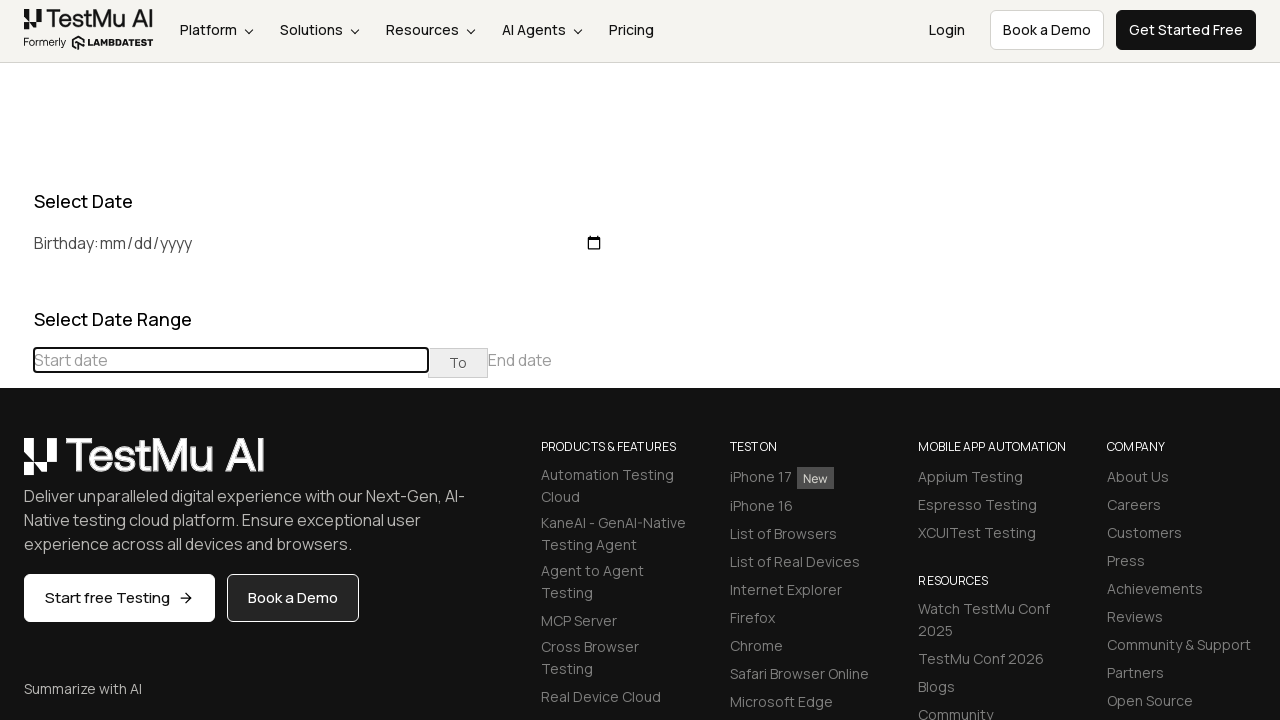

Clicked previous button to navigate to earlier month (current: October 2023) at (16, 465) on div[class='datepicker-days'] th[class='prev']
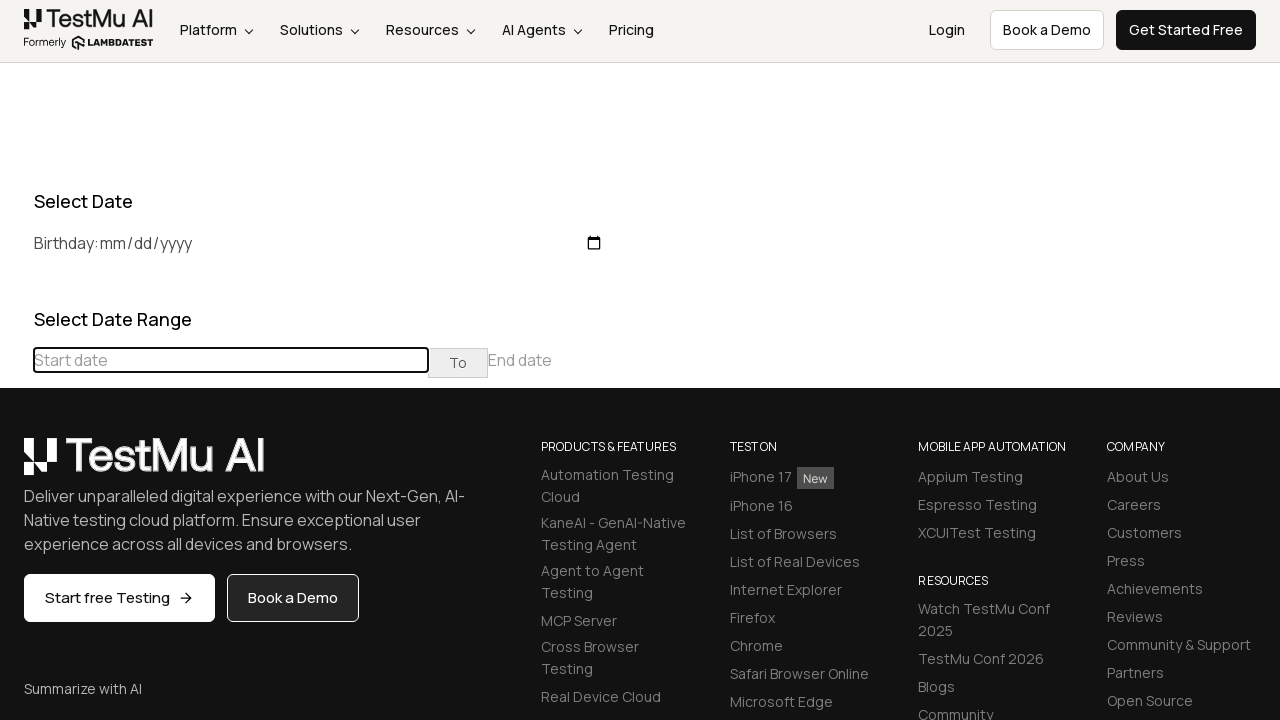

Clicked previous button to navigate to earlier month (current: September 2023) at (16, 465) on div[class='datepicker-days'] th[class='prev']
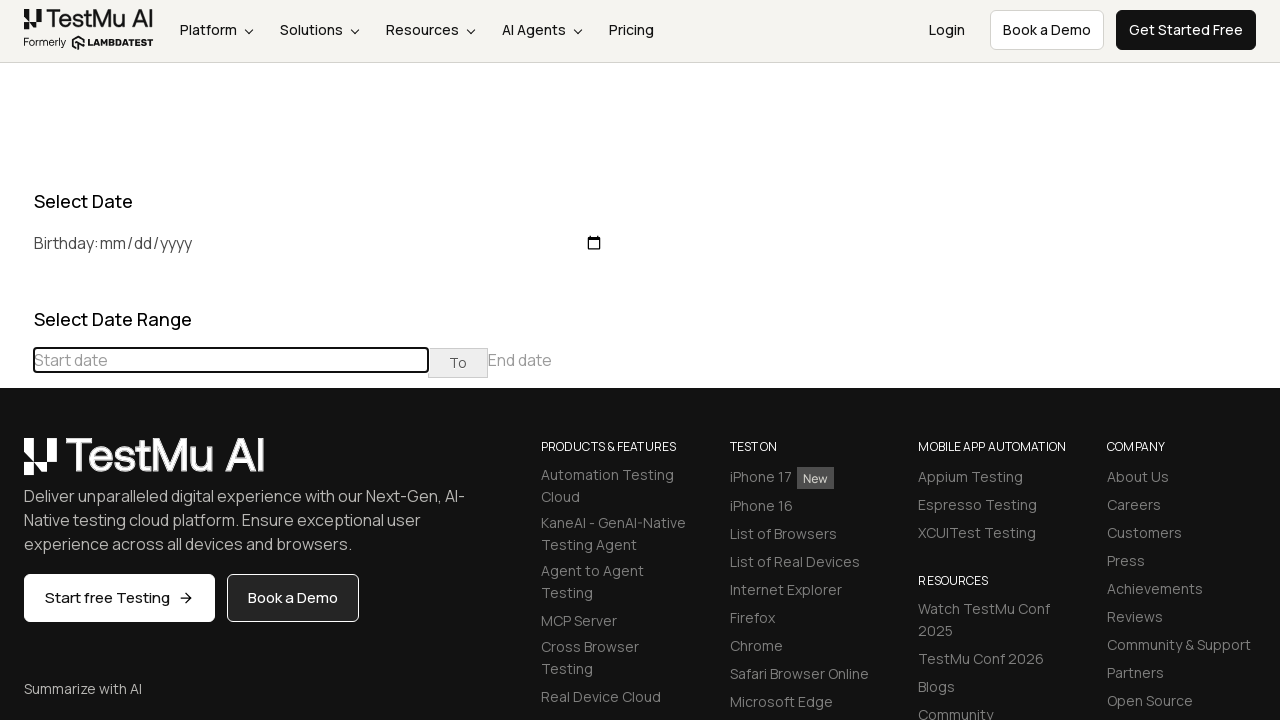

Clicked previous button to navigate to earlier month (current: August 2023) at (16, 465) on div[class='datepicker-days'] th[class='prev']
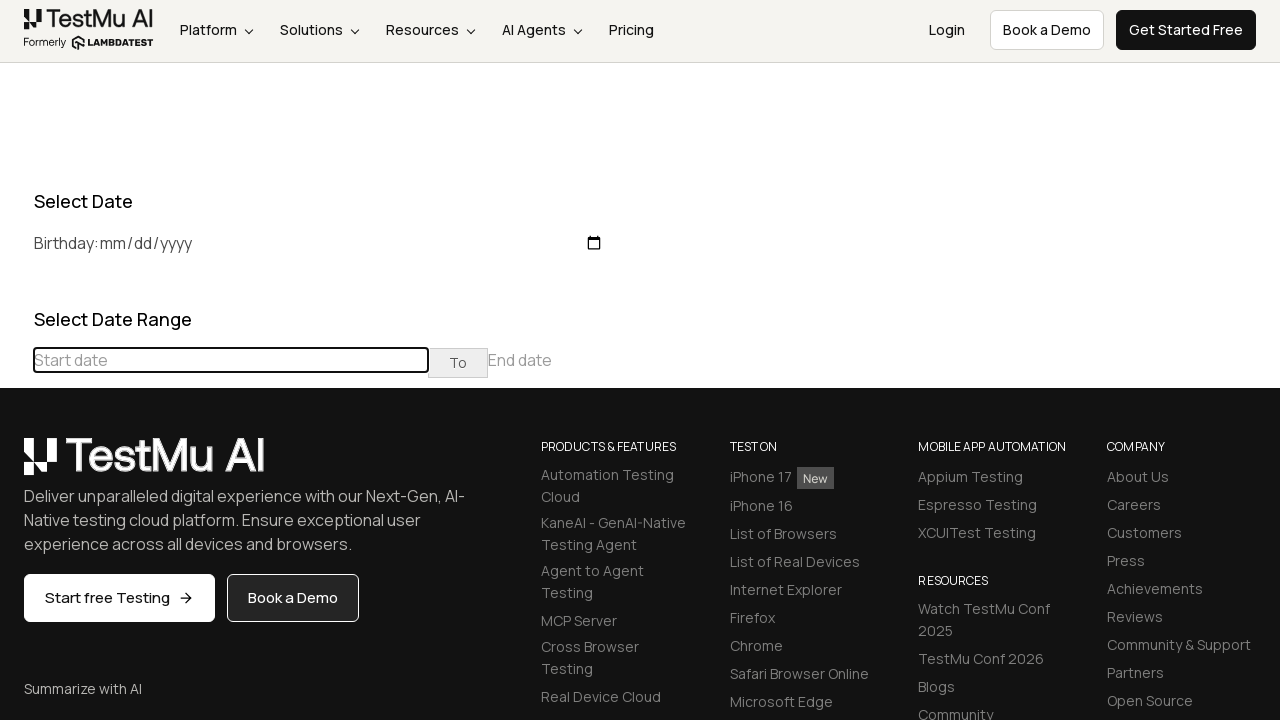

Clicked previous button to navigate to earlier month (current: July 2023) at (16, 465) on div[class='datepicker-days'] th[class='prev']
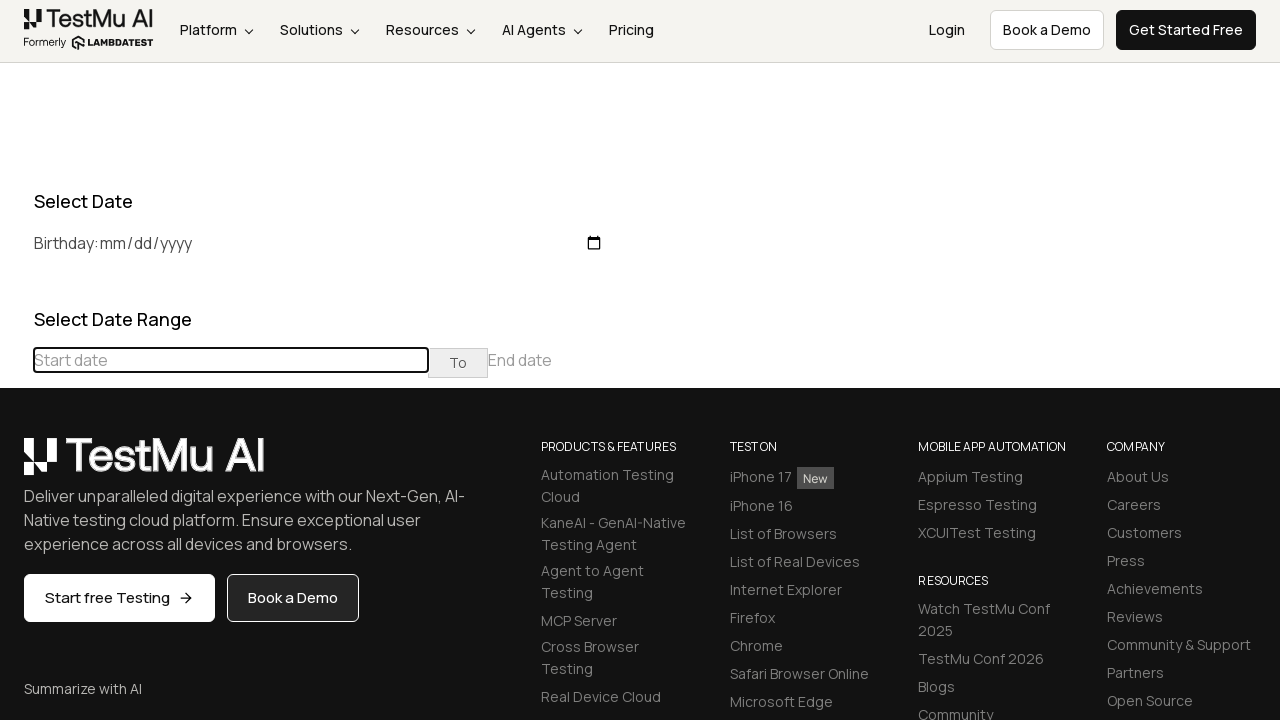

Clicked previous button to navigate to earlier month (current: June 2023) at (16, 465) on div[class='datepicker-days'] th[class='prev']
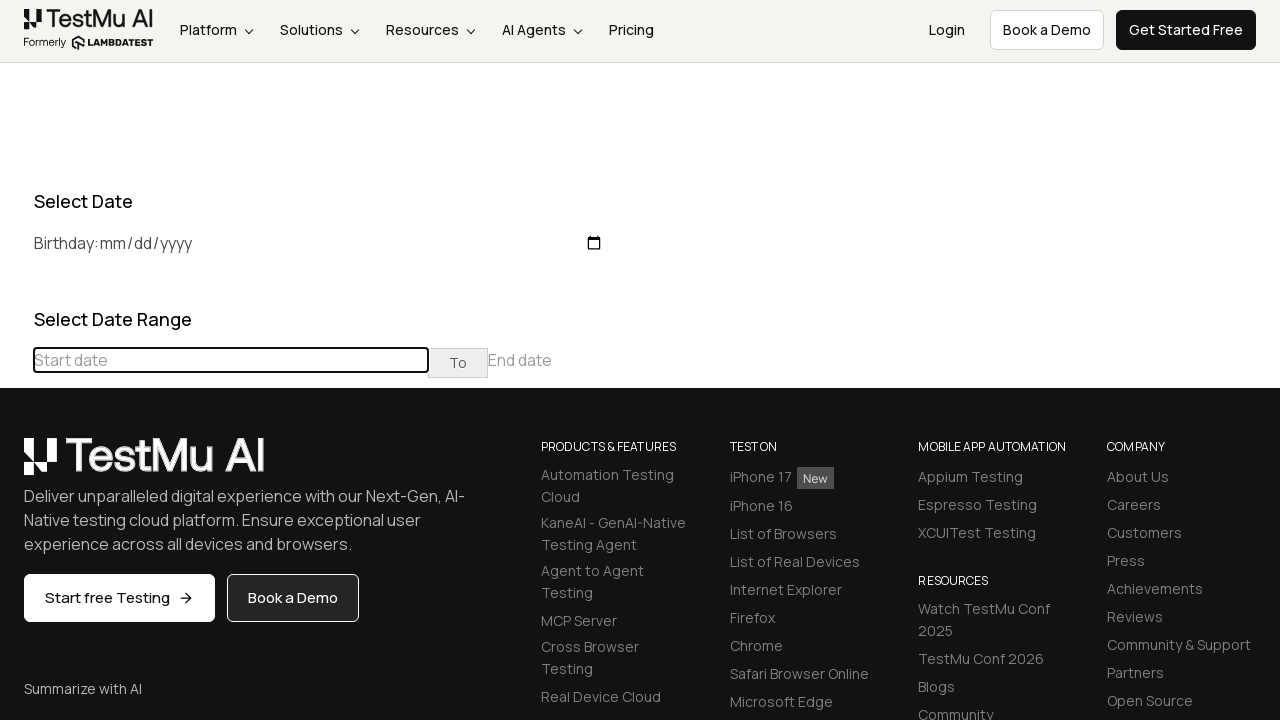

Clicked previous button to navigate to earlier month (current: May 2023) at (16, 465) on div[class='datepicker-days'] th[class='prev']
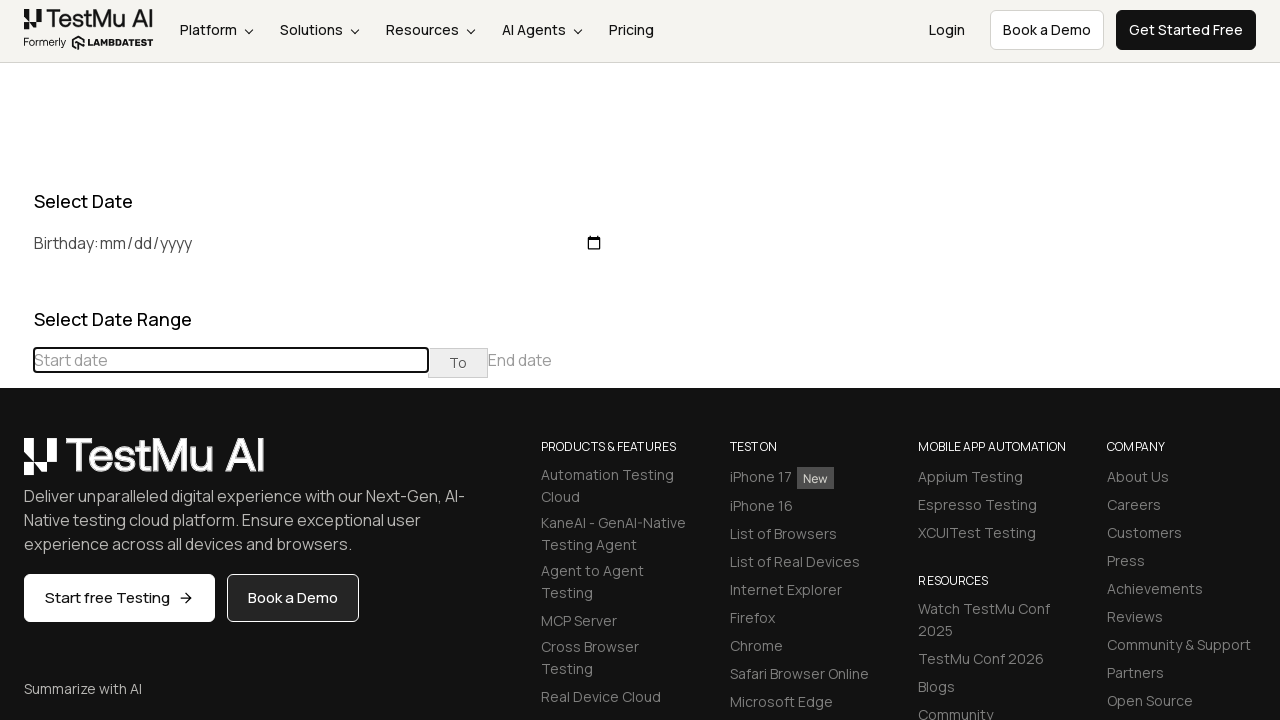

Clicked previous button to navigate to earlier month (current: April 2023) at (16, 465) on div[class='datepicker-days'] th[class='prev']
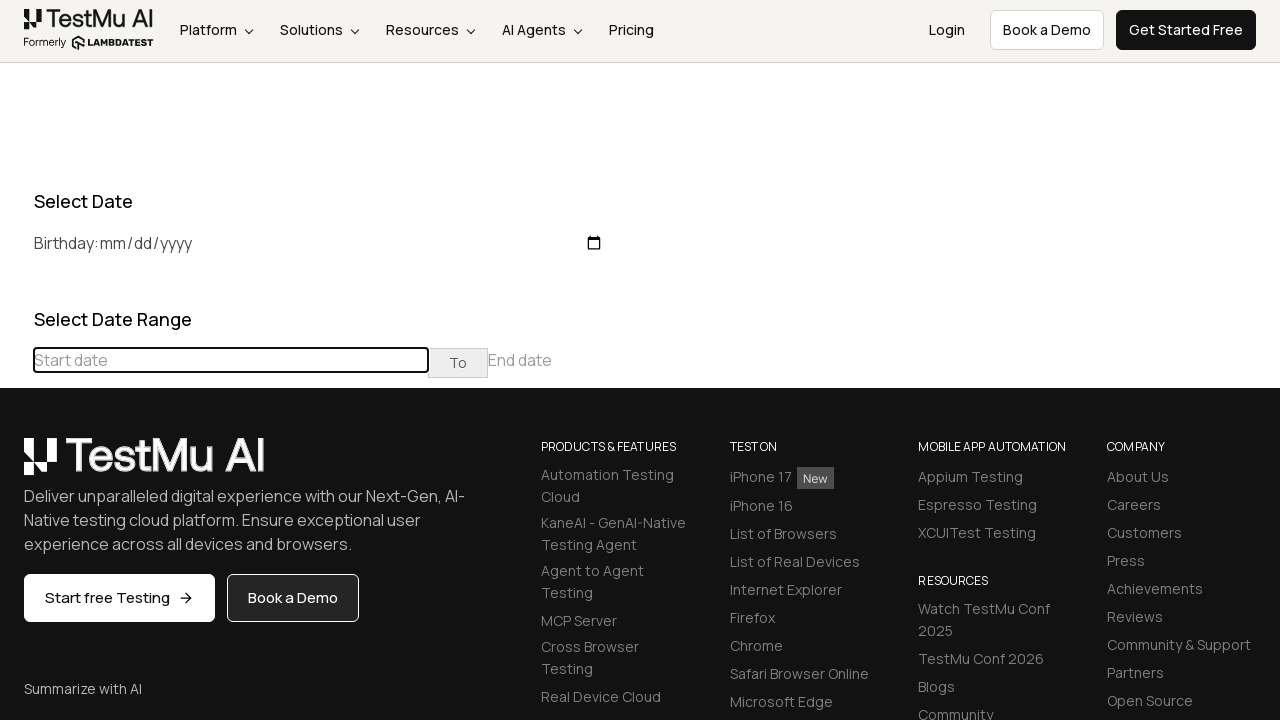

Clicked previous button to navigate to earlier month (current: March 2023) at (16, 465) on div[class='datepicker-days'] th[class='prev']
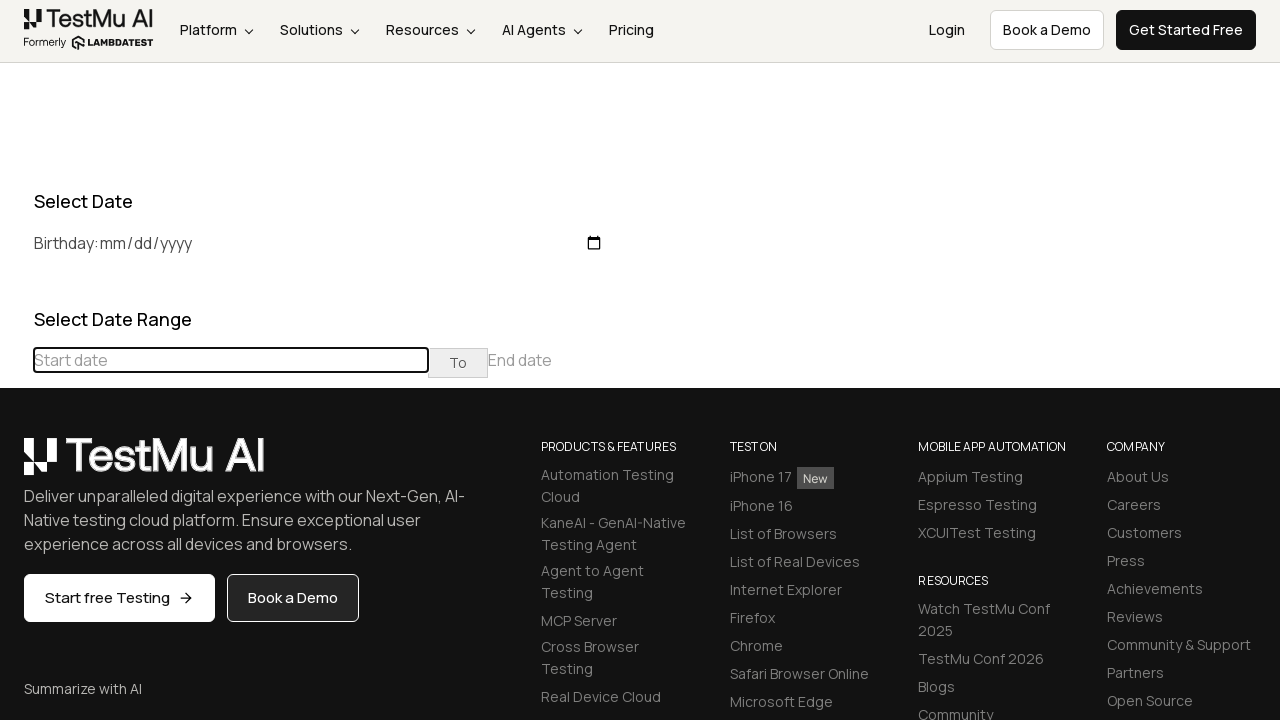

Clicked previous button to navigate to earlier month (current: February 2023) at (16, 465) on div[class='datepicker-days'] th[class='prev']
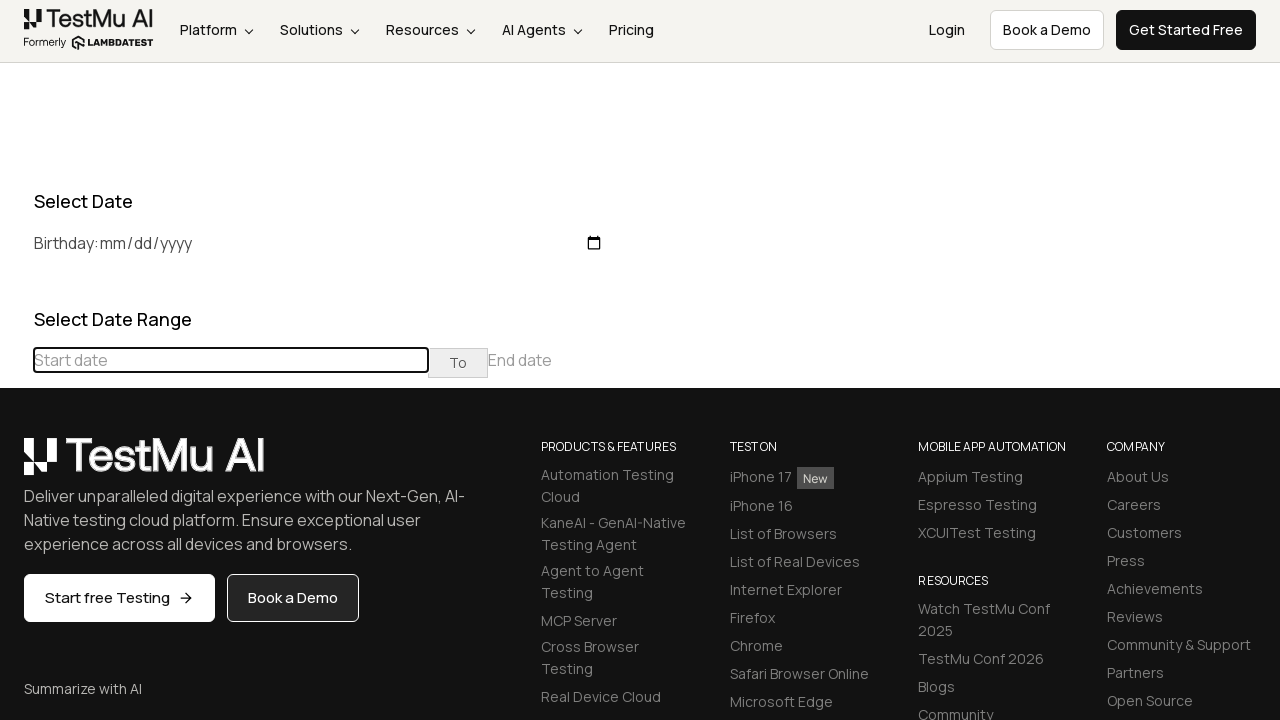

Clicked previous button to navigate to earlier month (current: January 2023) at (16, 465) on div[class='datepicker-days'] th[class='prev']
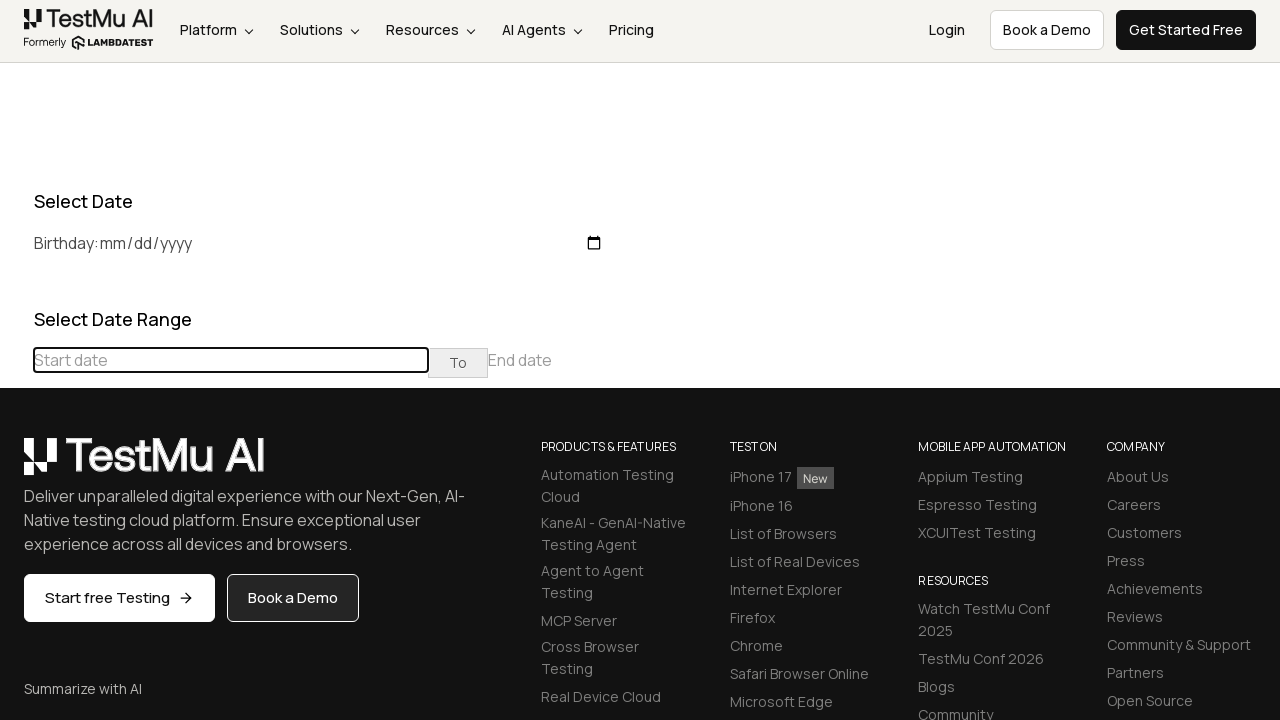

Clicked previous button to navigate to earlier month (current: December 2022) at (16, 465) on div[class='datepicker-days'] th[class='prev']
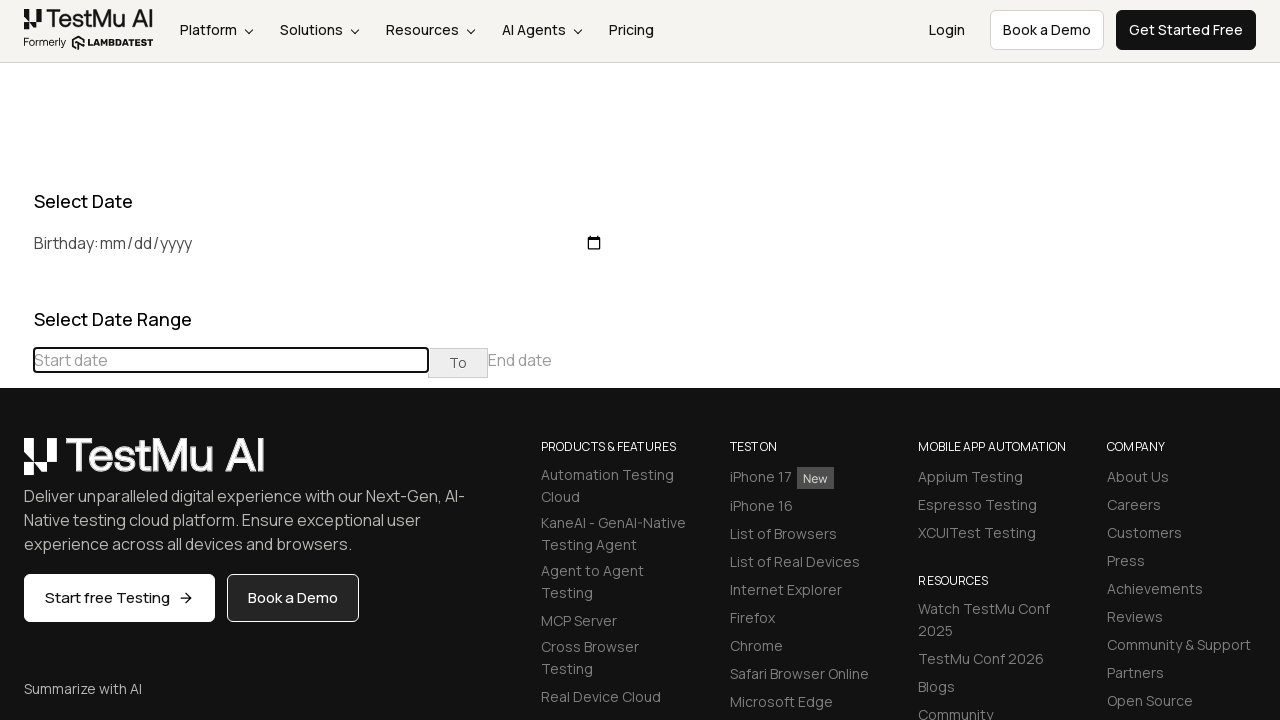

Clicked previous button to navigate to earlier month (current: November 2022) at (16, 465) on div[class='datepicker-days'] th[class='prev']
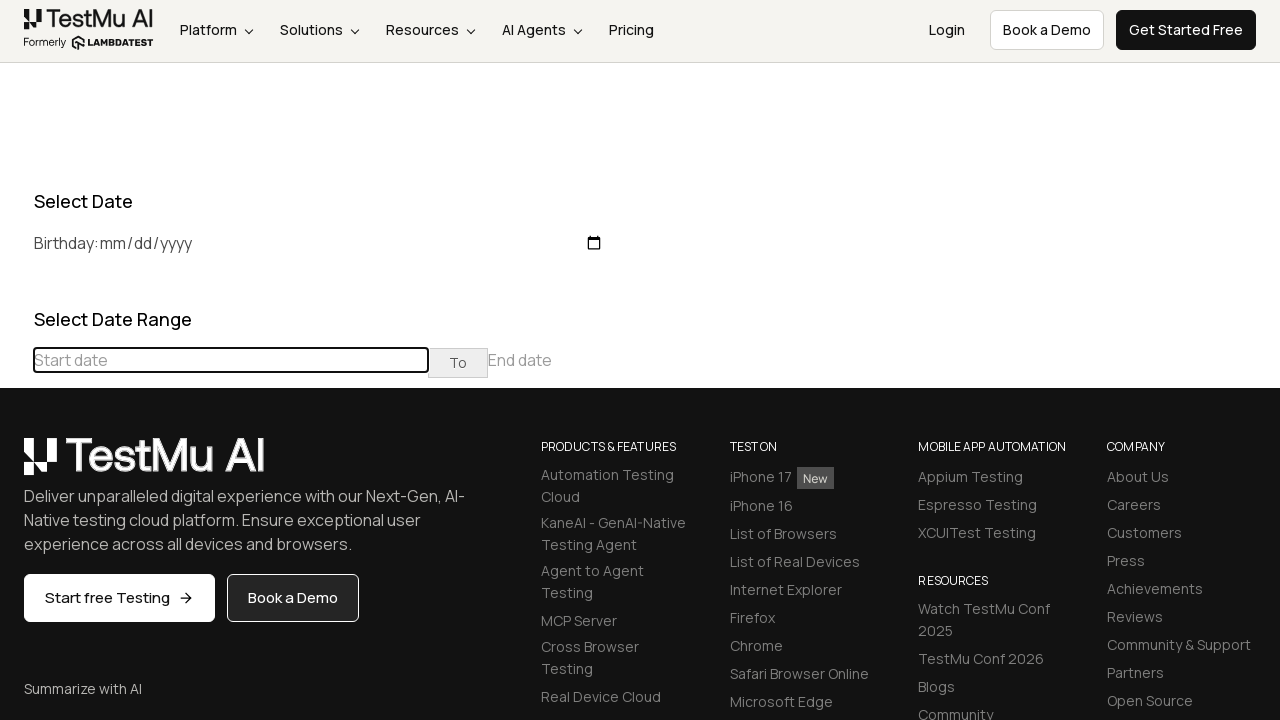

Clicked previous button to navigate to earlier month (current: October 2022) at (16, 465) on div[class='datepicker-days'] th[class='prev']
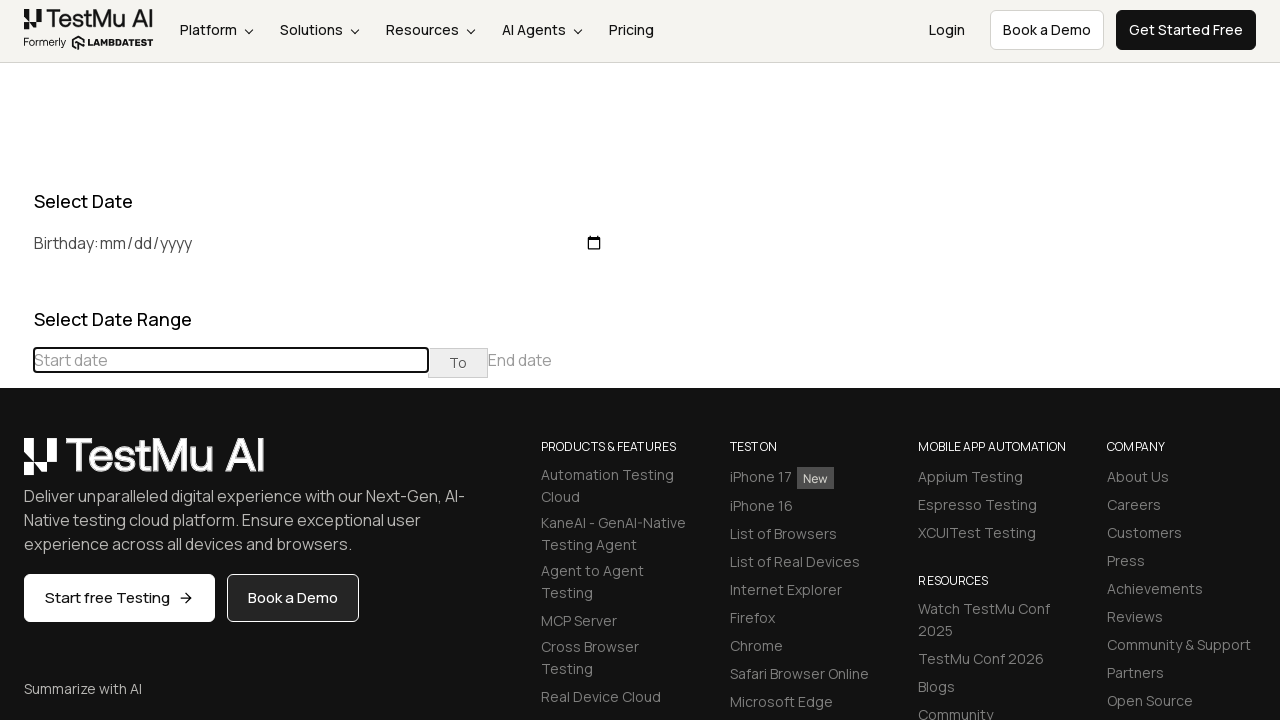

Clicked previous button to navigate to earlier month (current: September 2022) at (16, 465) on div[class='datepicker-days'] th[class='prev']
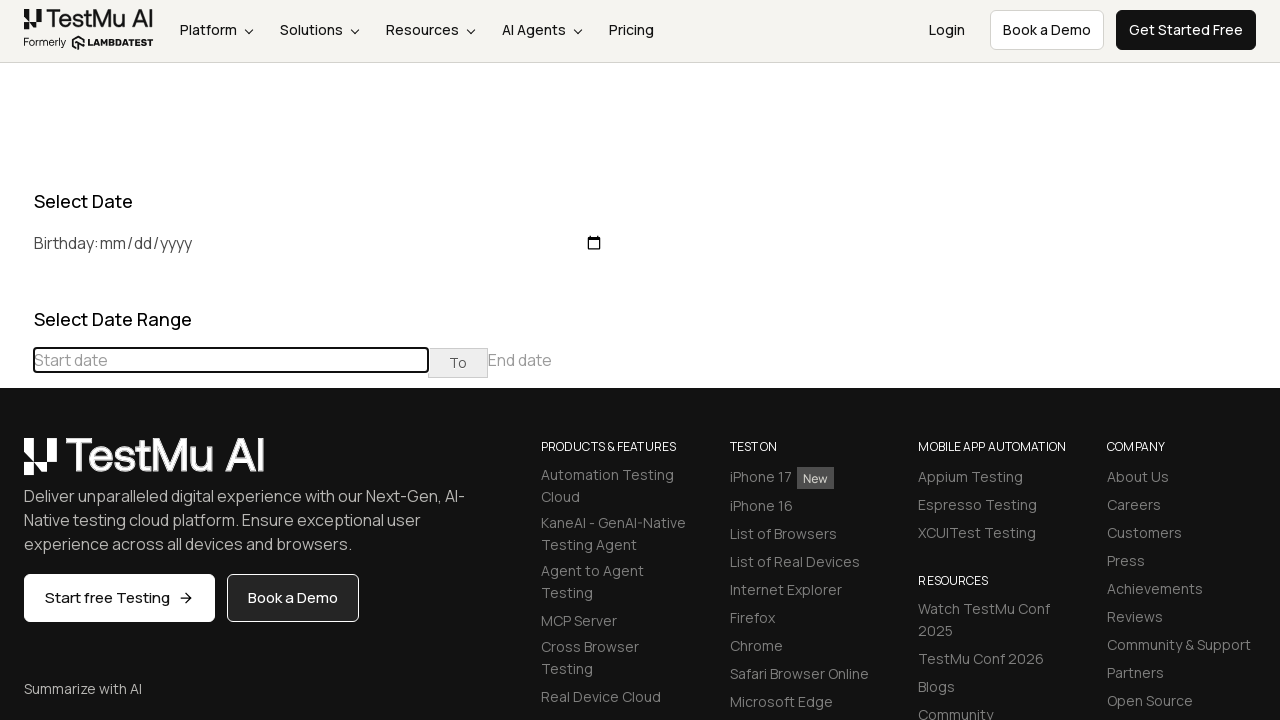

Clicked previous button to navigate to earlier month (current: August 2022) at (16, 465) on div[class='datepicker-days'] th[class='prev']
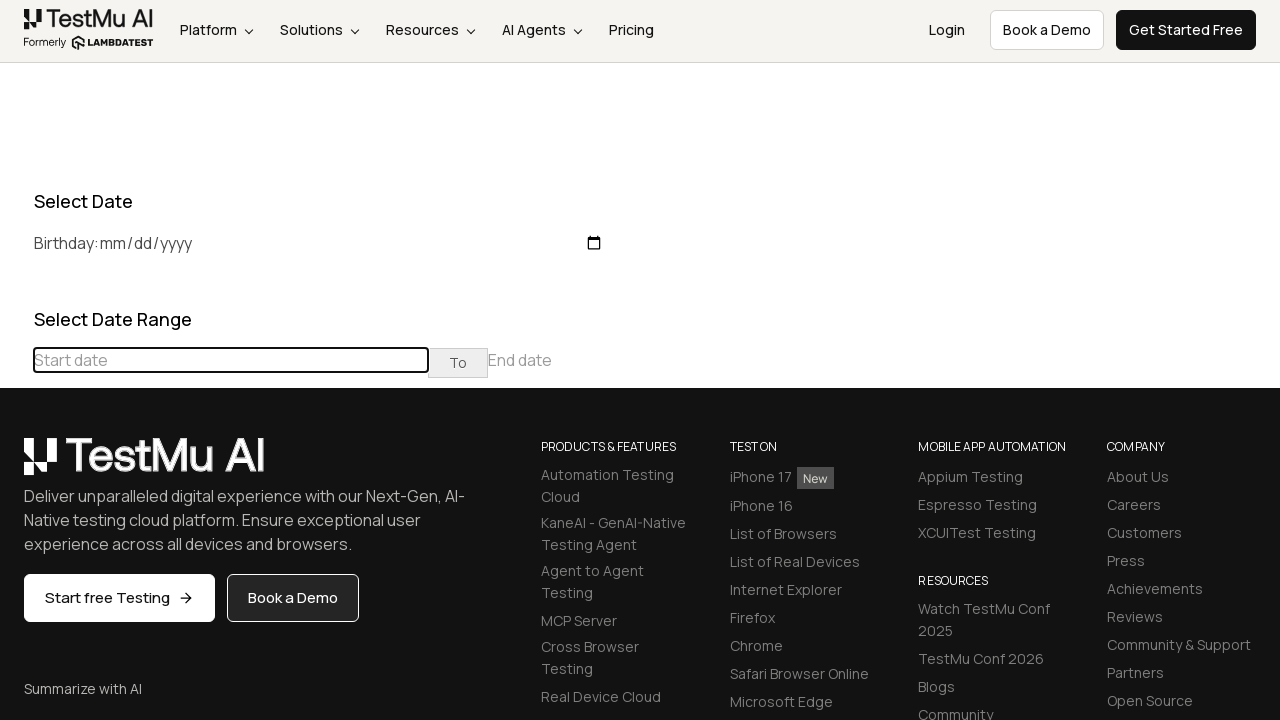

Clicked previous button to navigate to earlier month (current: July 2022) at (16, 465) on div[class='datepicker-days'] th[class='prev']
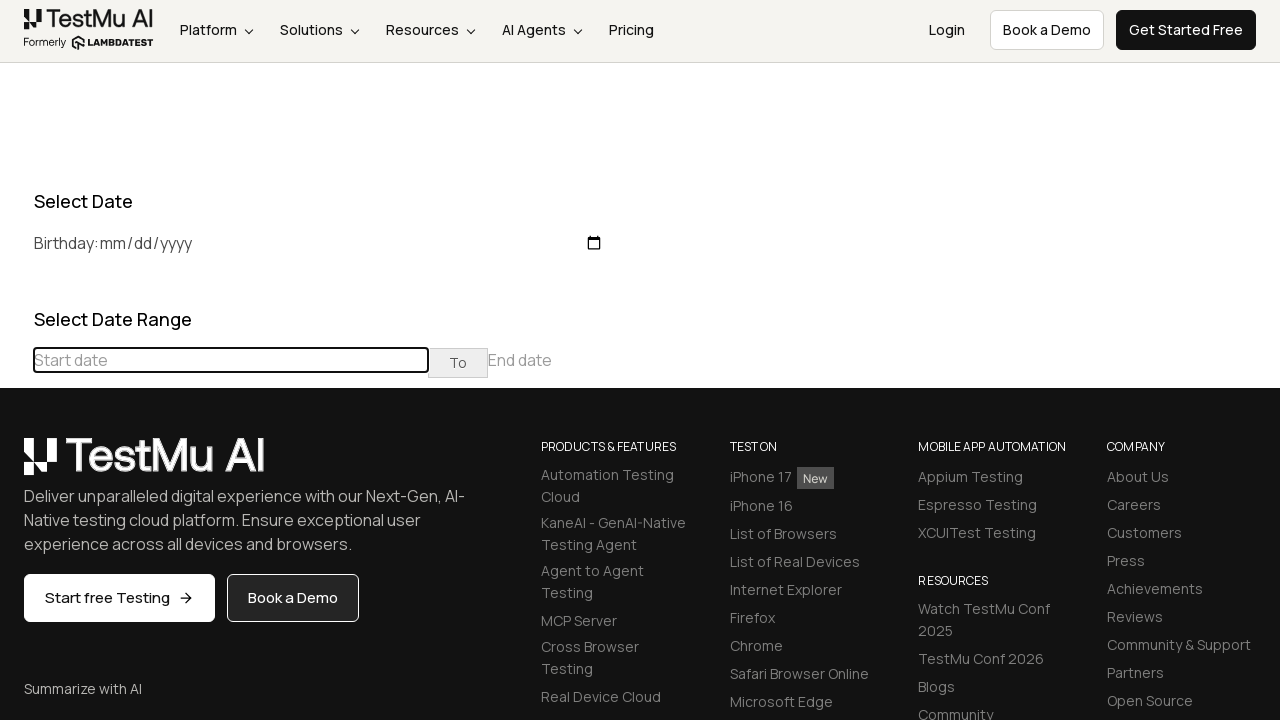

Clicked previous button to navigate to earlier month (current: June 2022) at (16, 465) on div[class='datepicker-days'] th[class='prev']
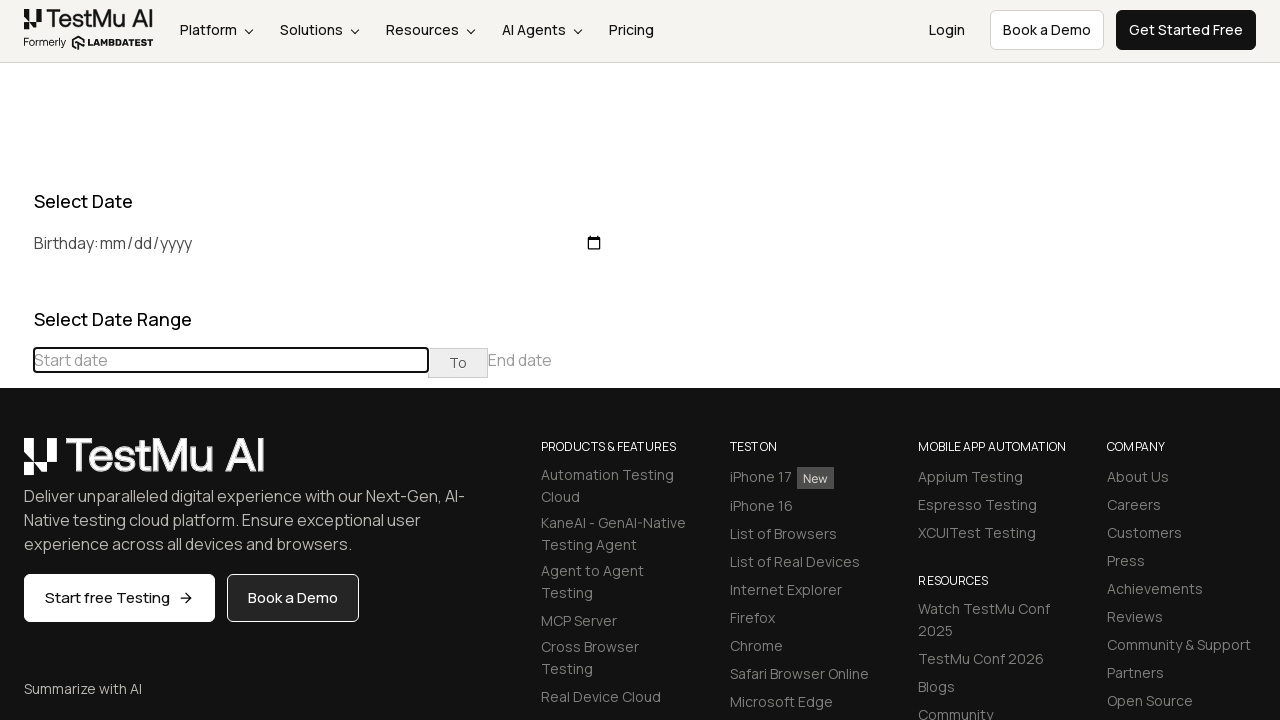

Clicked previous button to navigate to earlier month (current: May 2022) at (16, 465) on div[class='datepicker-days'] th[class='prev']
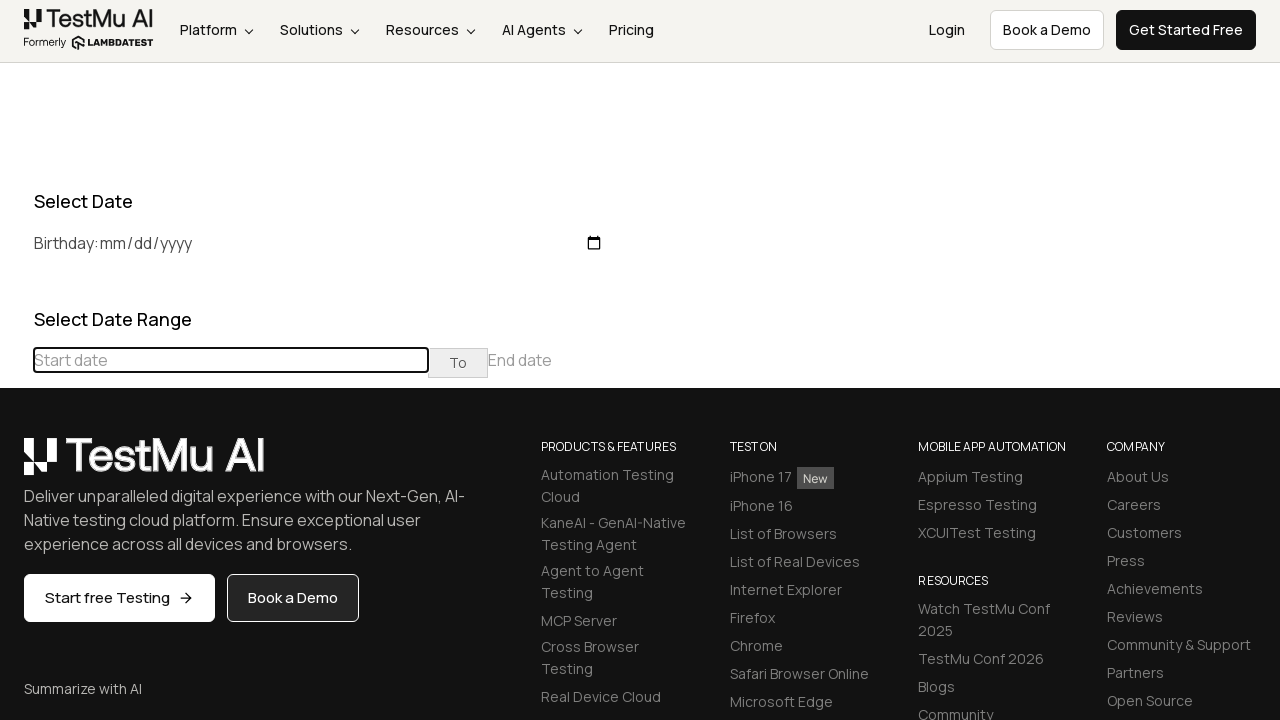

Clicked previous button to navigate to earlier month (current: April 2022) at (16, 465) on div[class='datepicker-days'] th[class='prev']
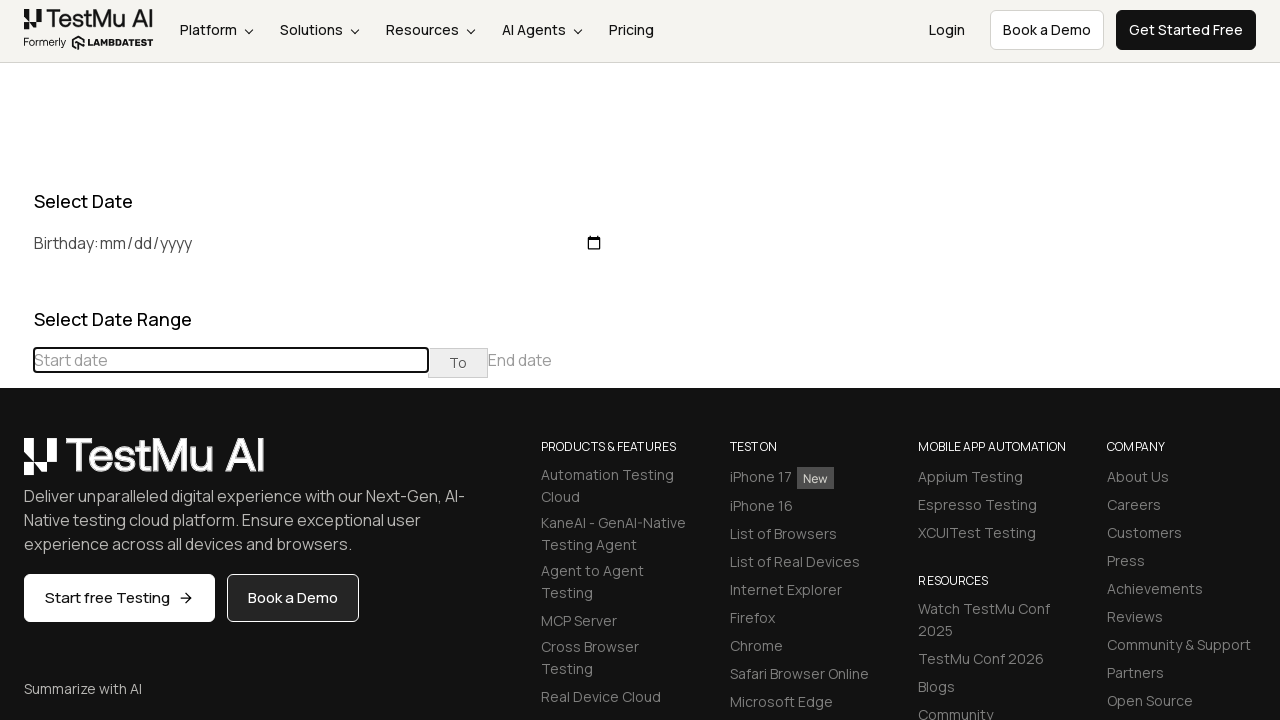

Clicked previous button to navigate to earlier month (current: March 2022) at (16, 465) on div[class='datepicker-days'] th[class='prev']
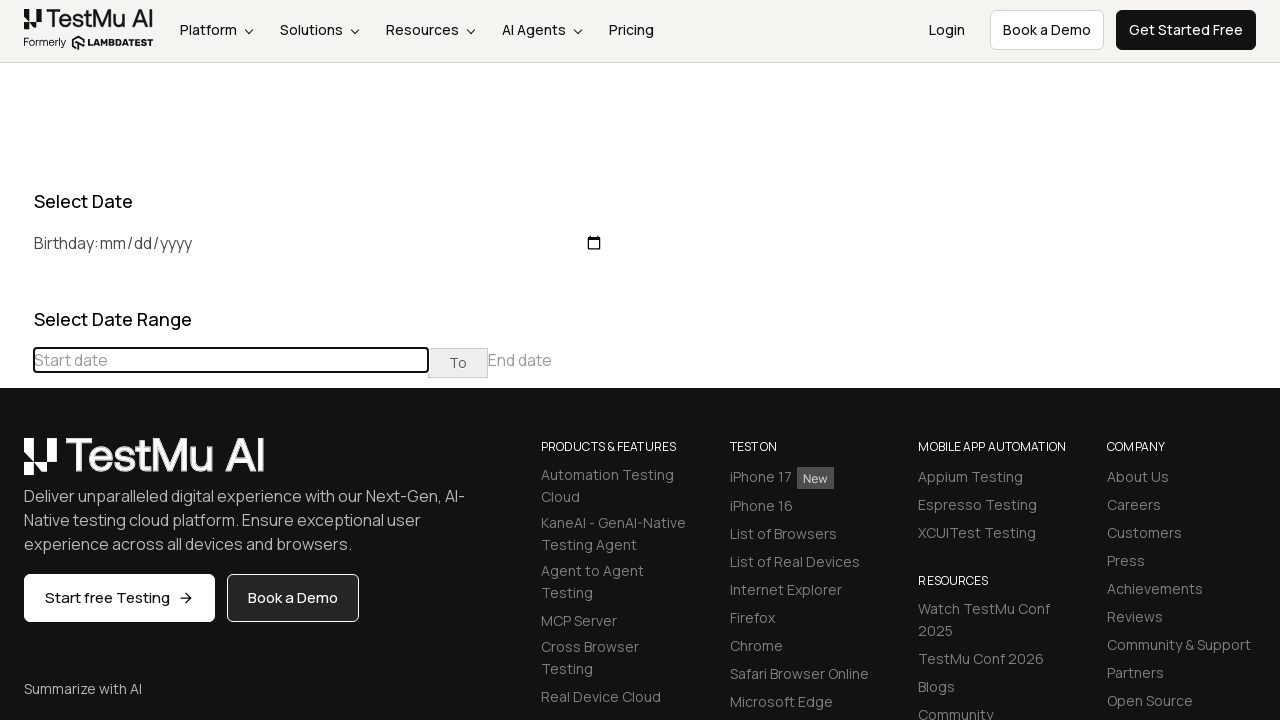

Successfully reached March 2022 in calendar
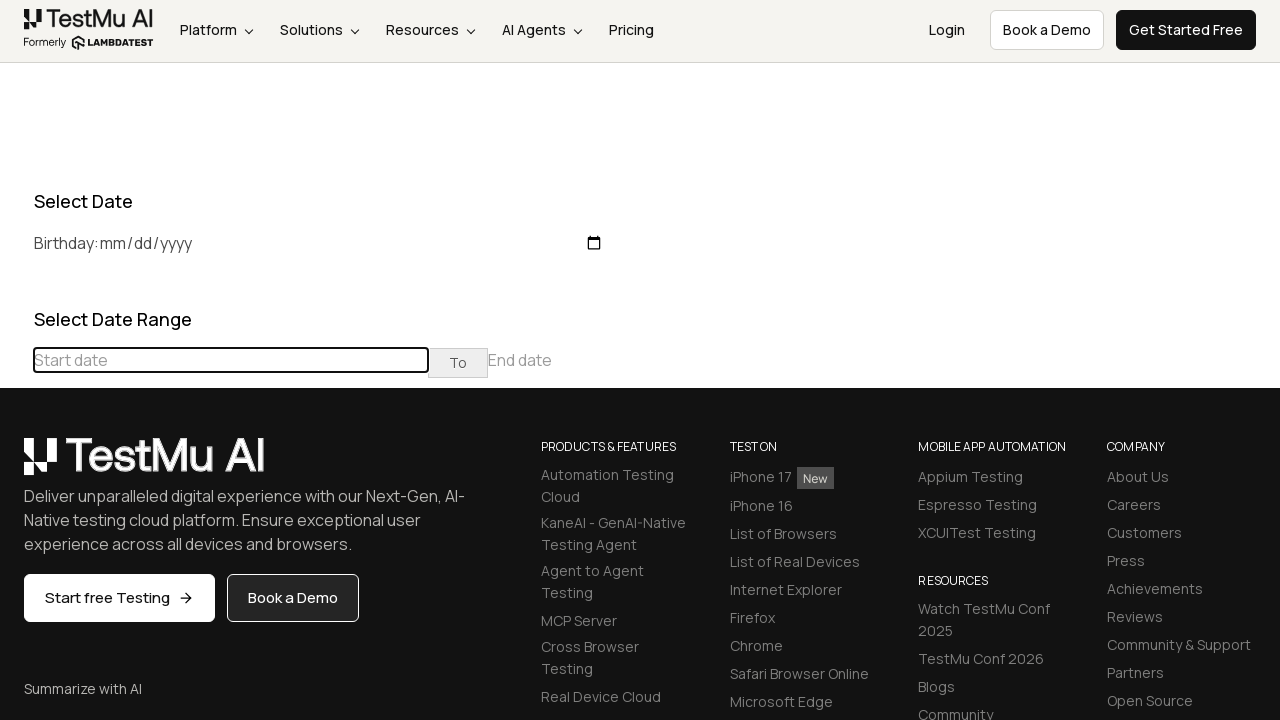

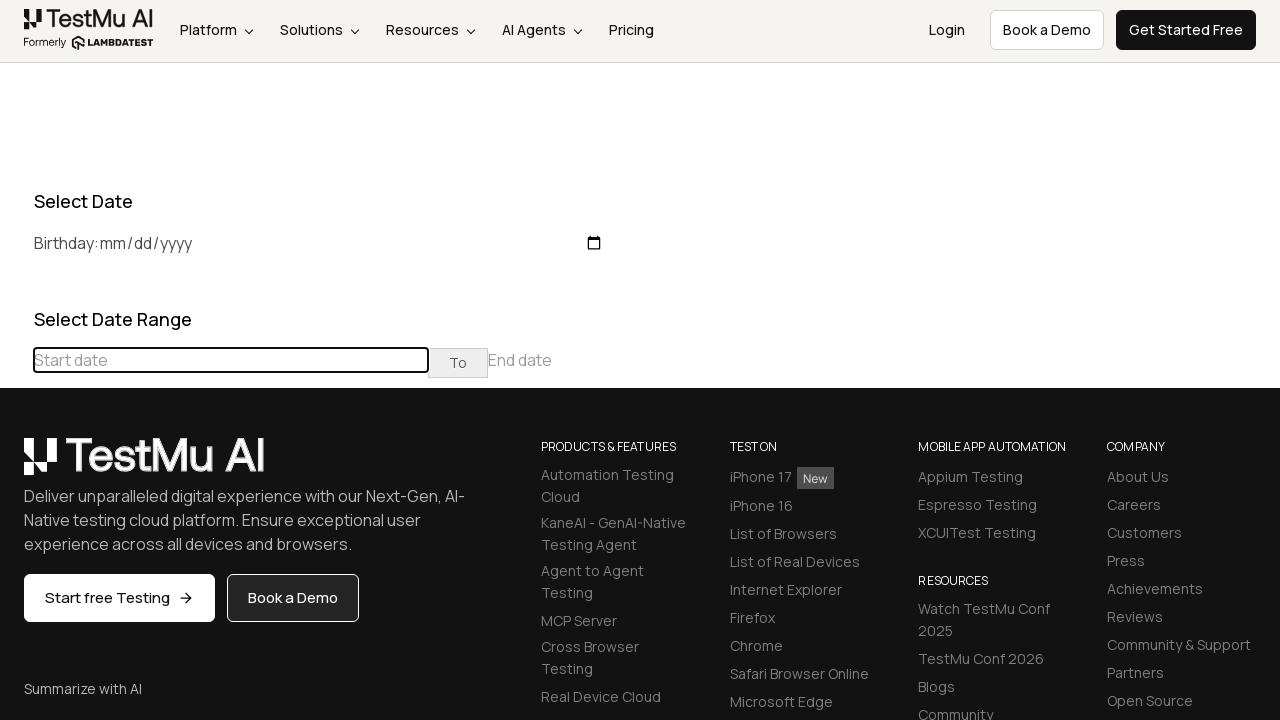